Tests that all images on the page have valid src attributes that return successful HTTP responses

Starting URL: https://ntig-uppsala.github.io/Frisor-Saxe/index.html

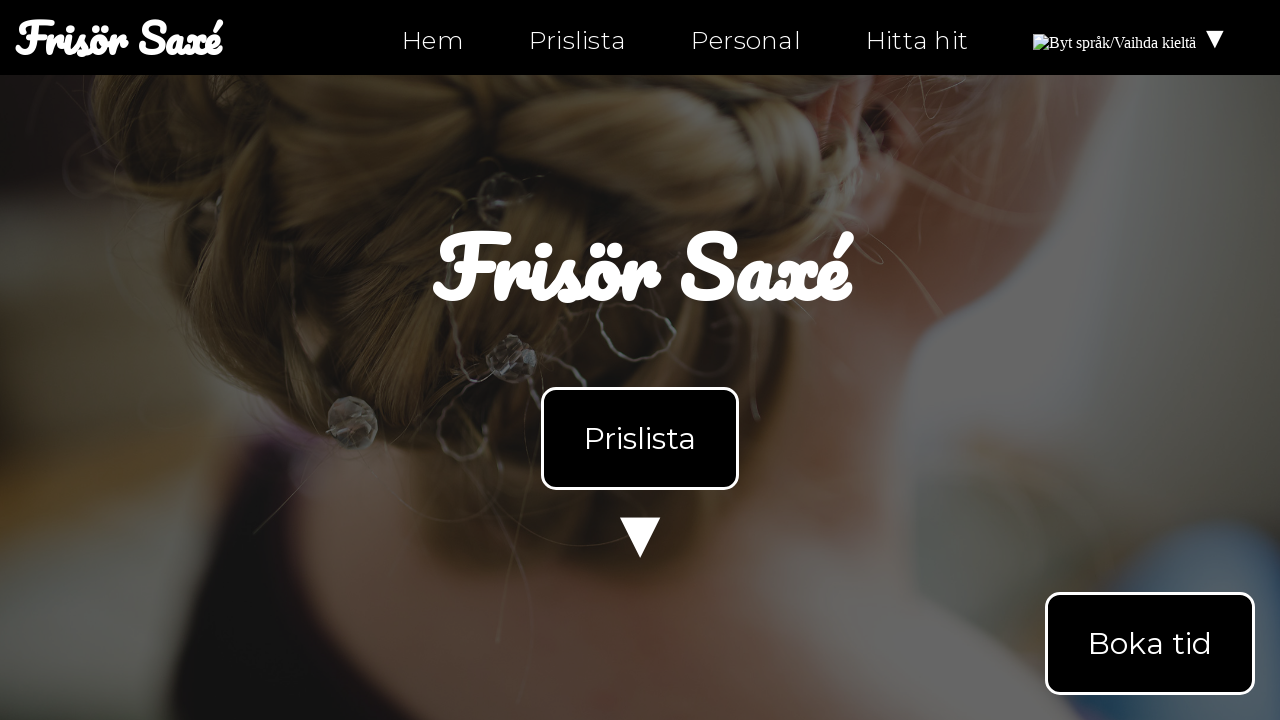

Navigated to index.html
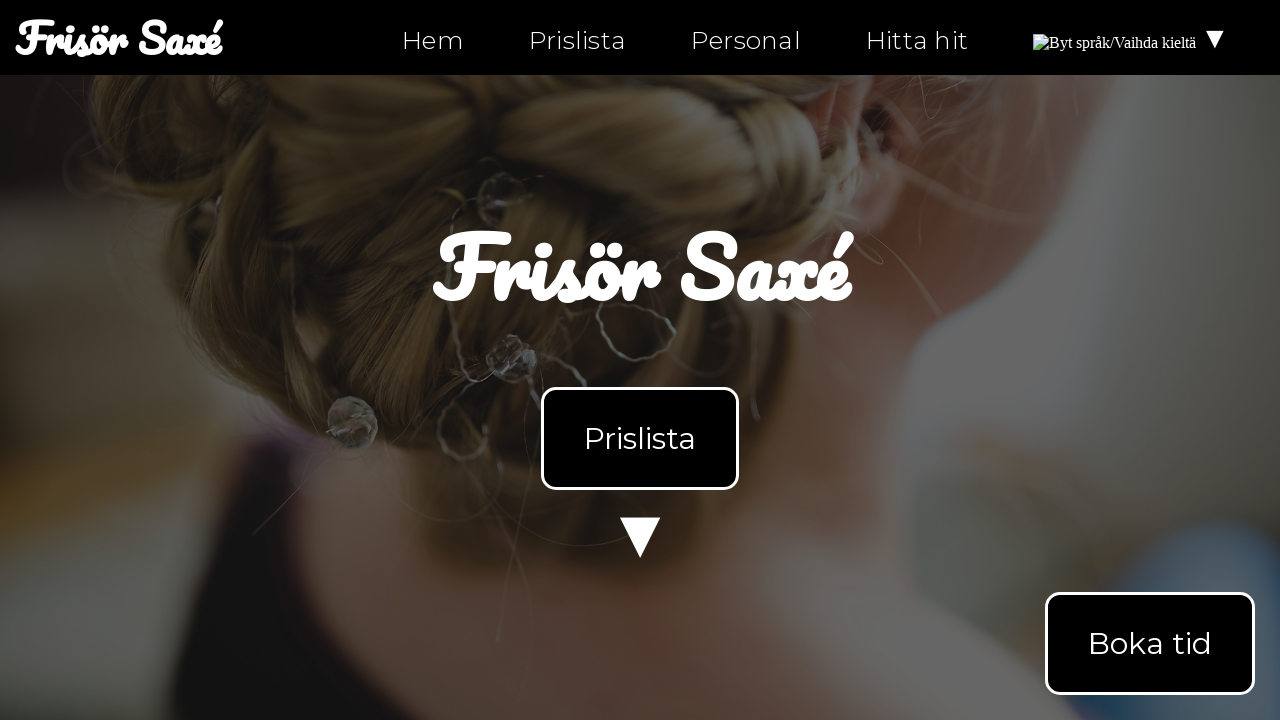

Located all images on index.html
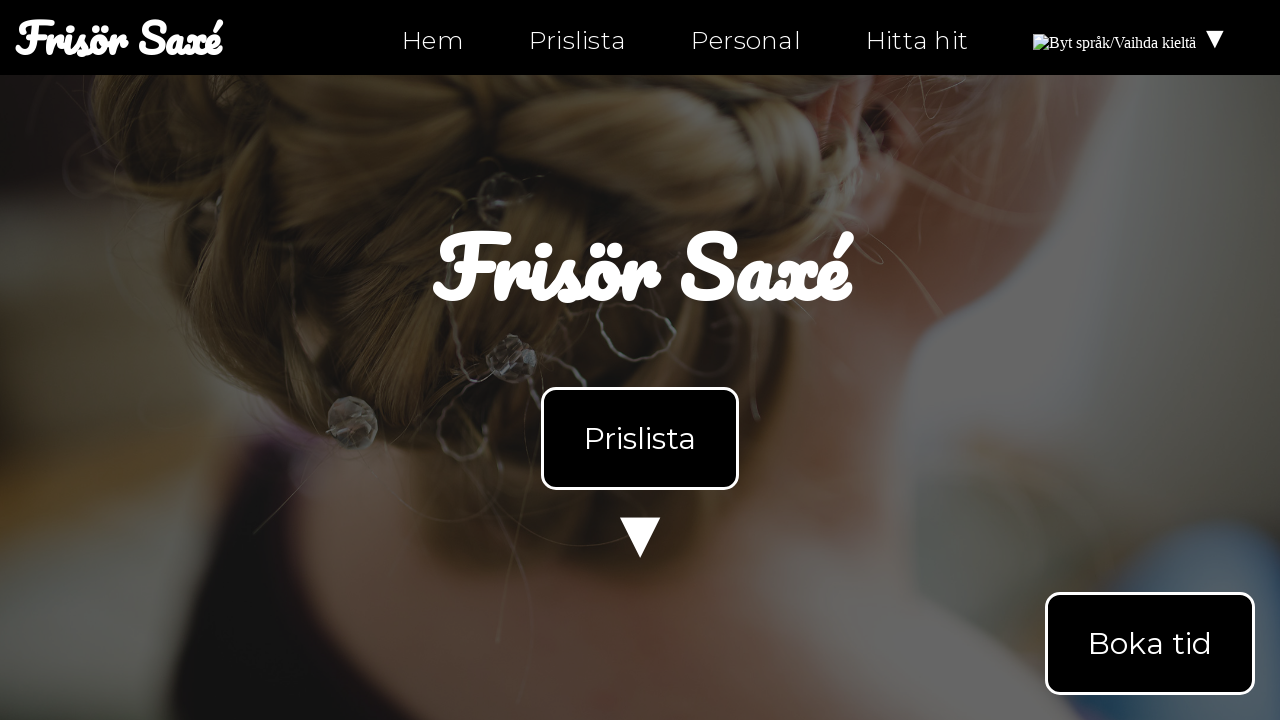

Retrieved src attribute from image: https://upload.wikimedia.org/wikipedia/commons/4/4c/Flag_of_Sweden.svg
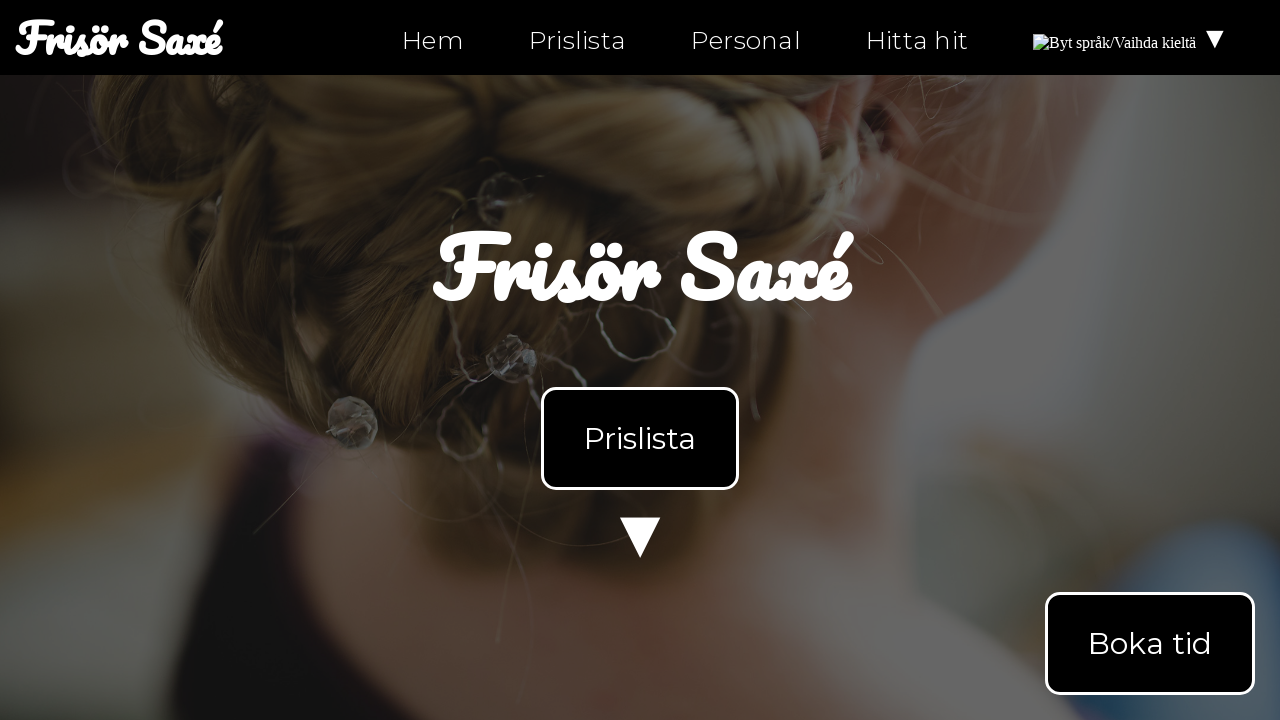

Asserted image src is valid: https://upload.wikimedia.org/wikipedia/commons/4/4c/Flag_of_Sweden.svg
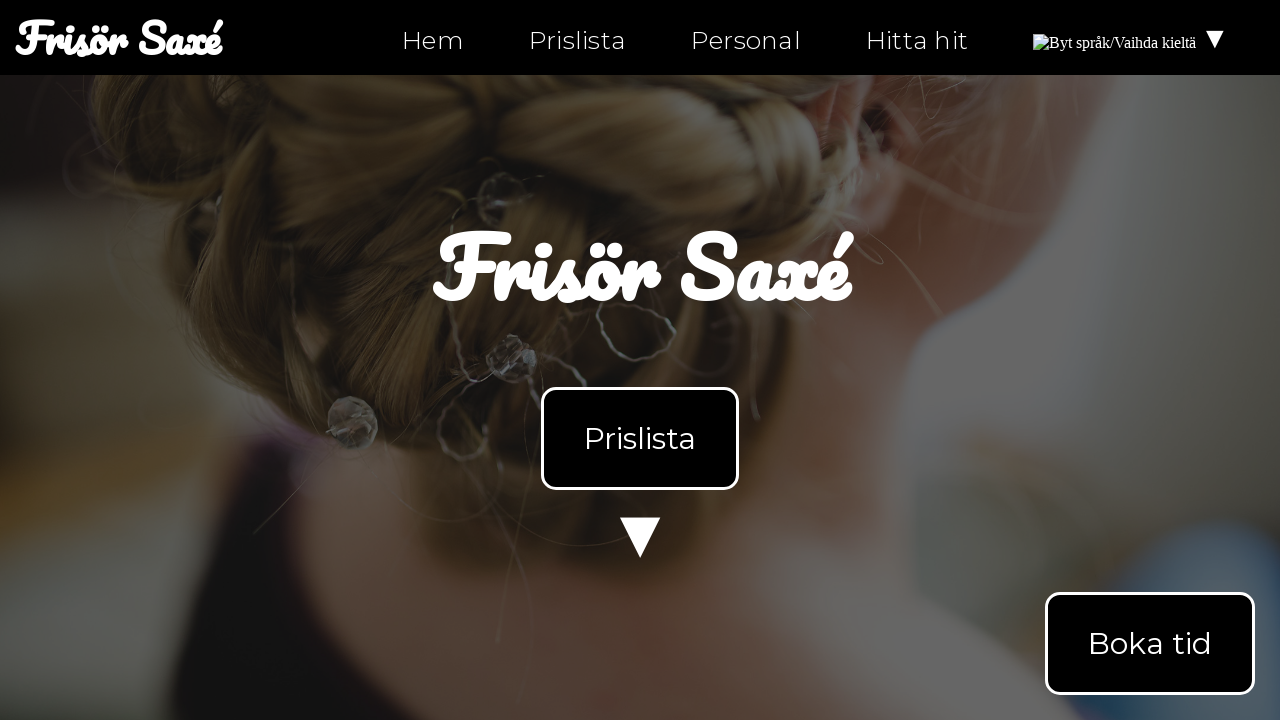

Retrieved src attribute from image: https://upload.wikimedia.org/wikipedia/commons/4/4c/Flag_of_Sweden.svg
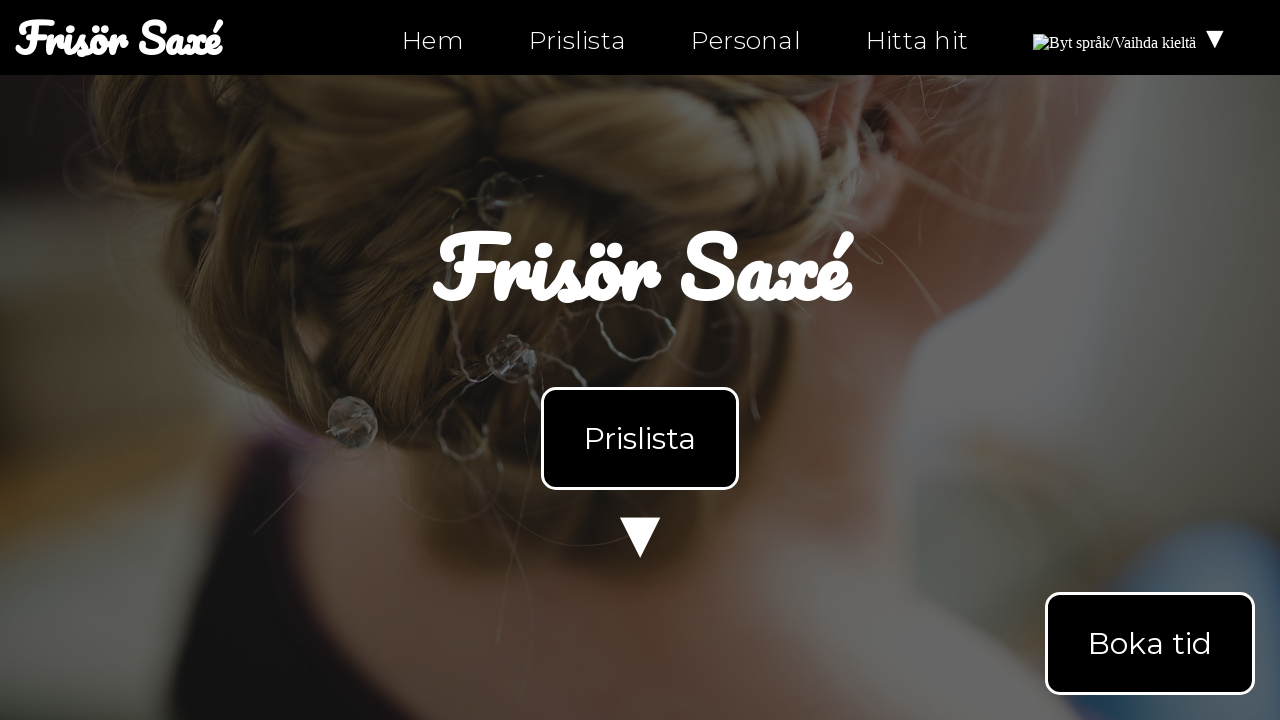

Asserted image src is valid: https://upload.wikimedia.org/wikipedia/commons/4/4c/Flag_of_Sweden.svg
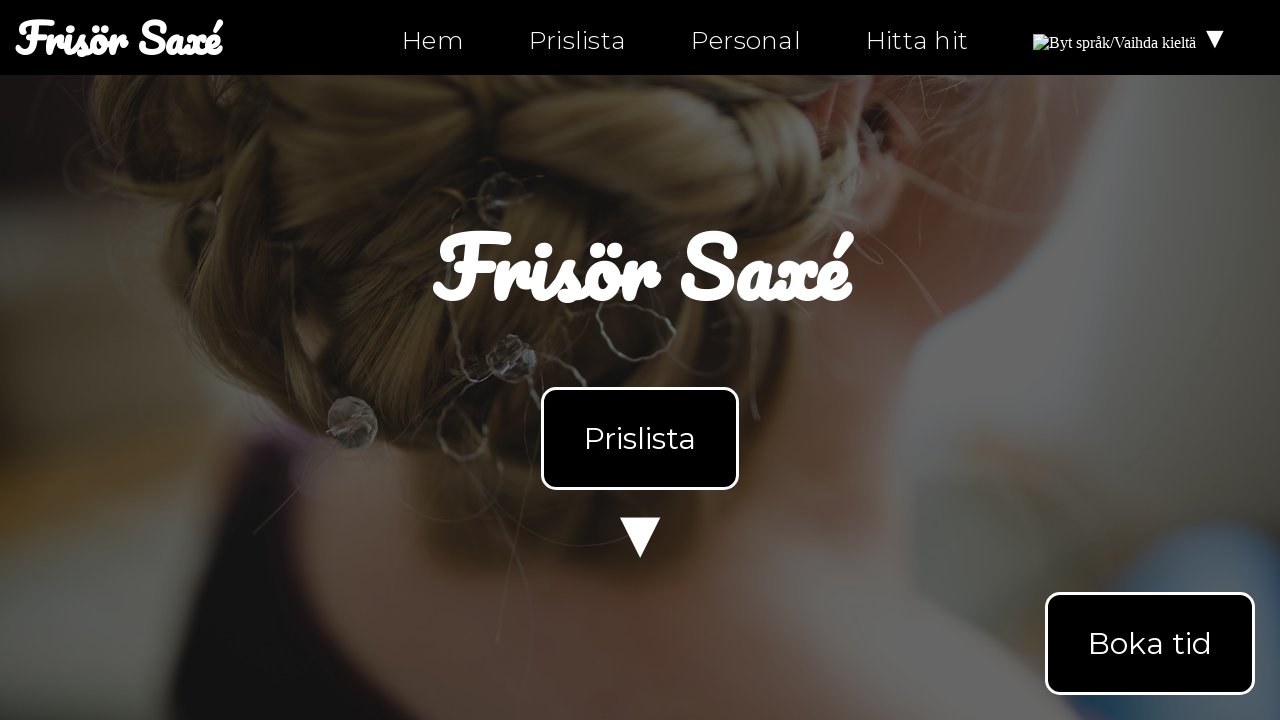

Retrieved src attribute from image: https://upload.wikimedia.org/wikipedia/commons/b/bc/Flag_of_Finland.svg
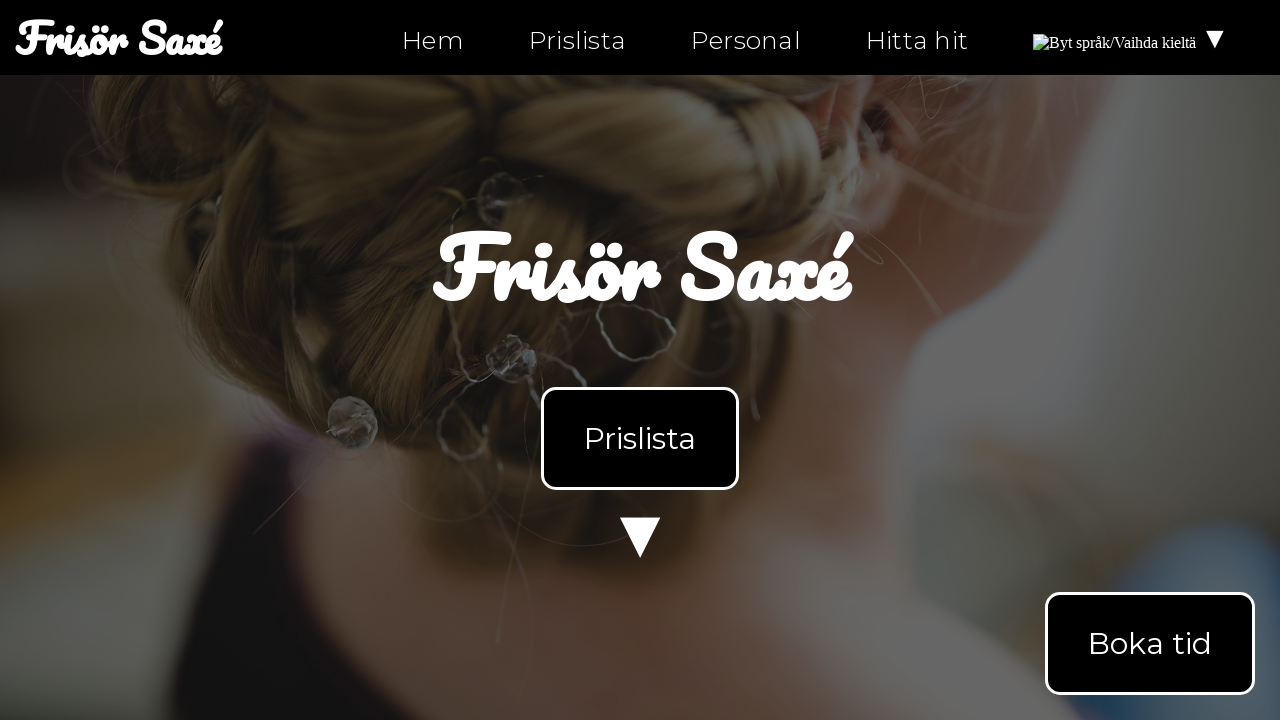

Asserted image src is valid: https://upload.wikimedia.org/wikipedia/commons/b/bc/Flag_of_Finland.svg
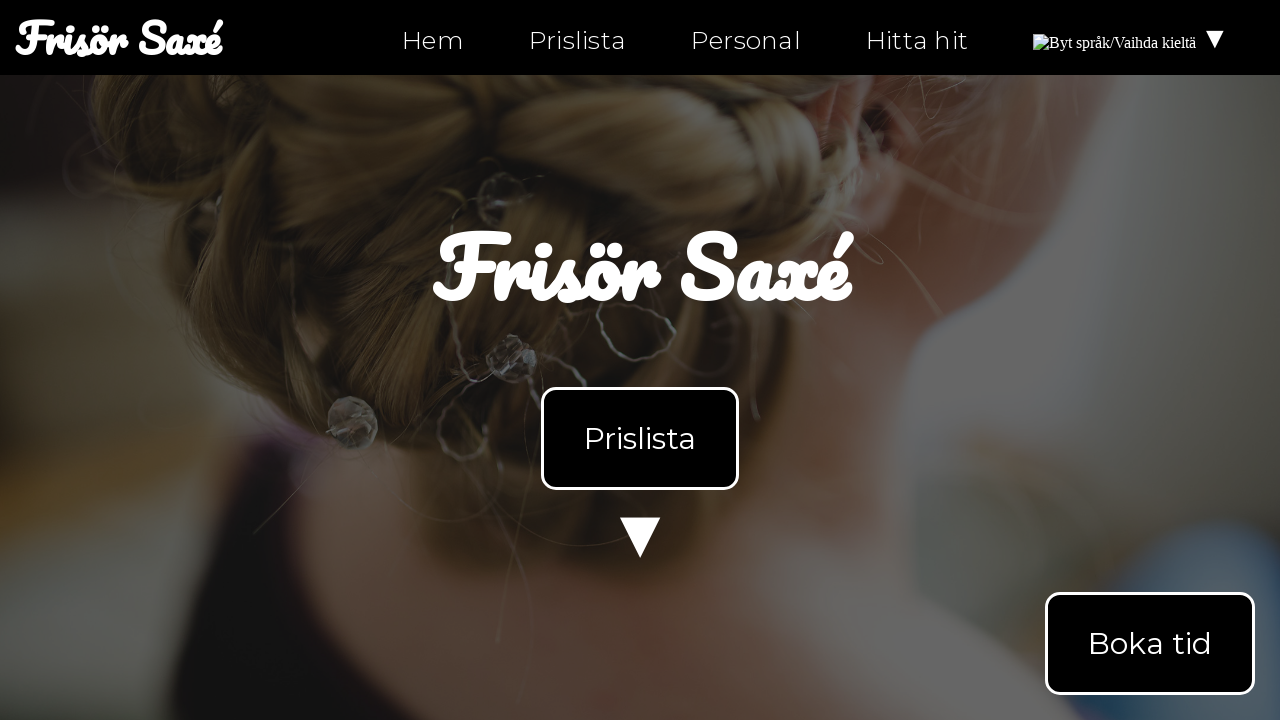

Retrieved src attribute from image: assets/images/bild2.jpg
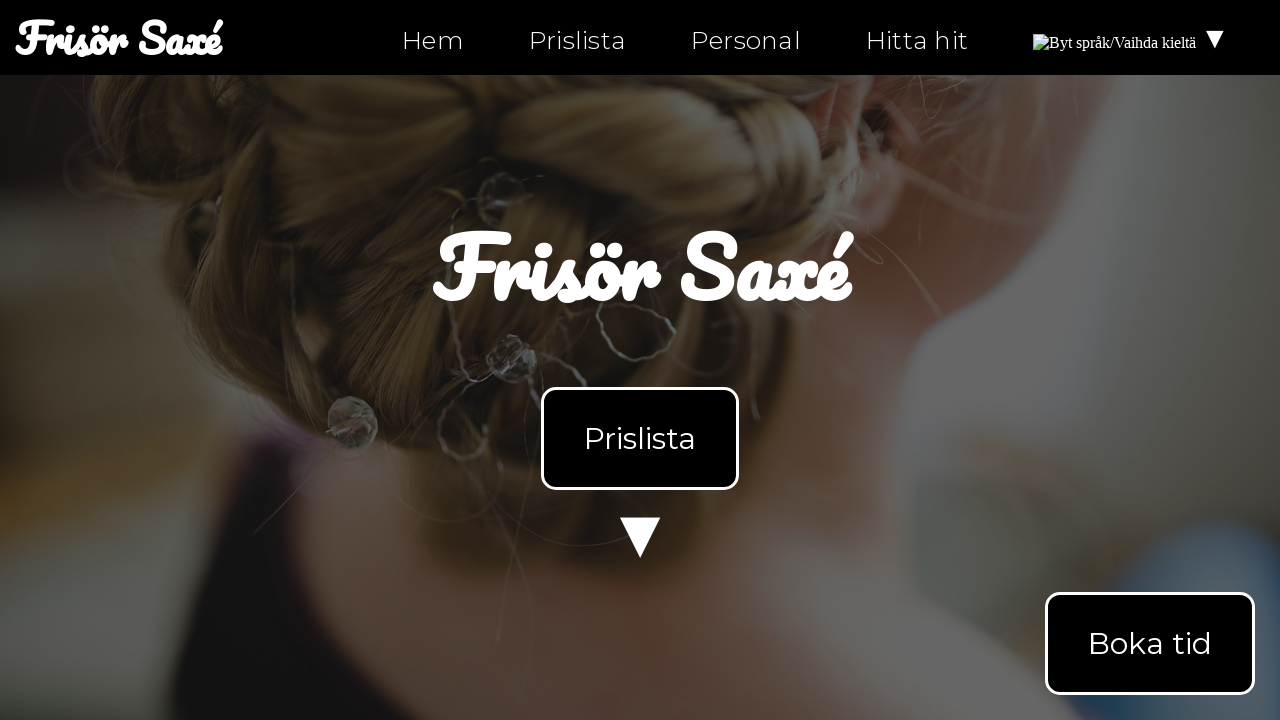

Asserted image src is valid: assets/images/bild2.jpg
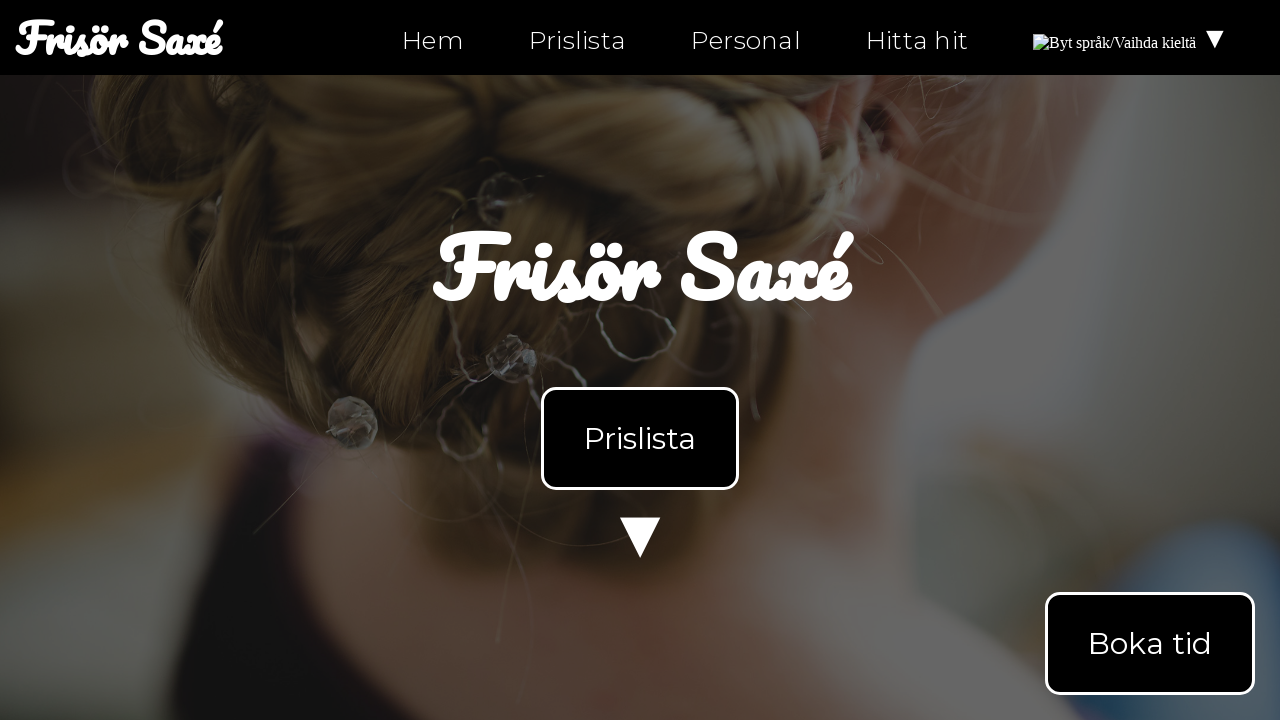

Navigated to personal.html
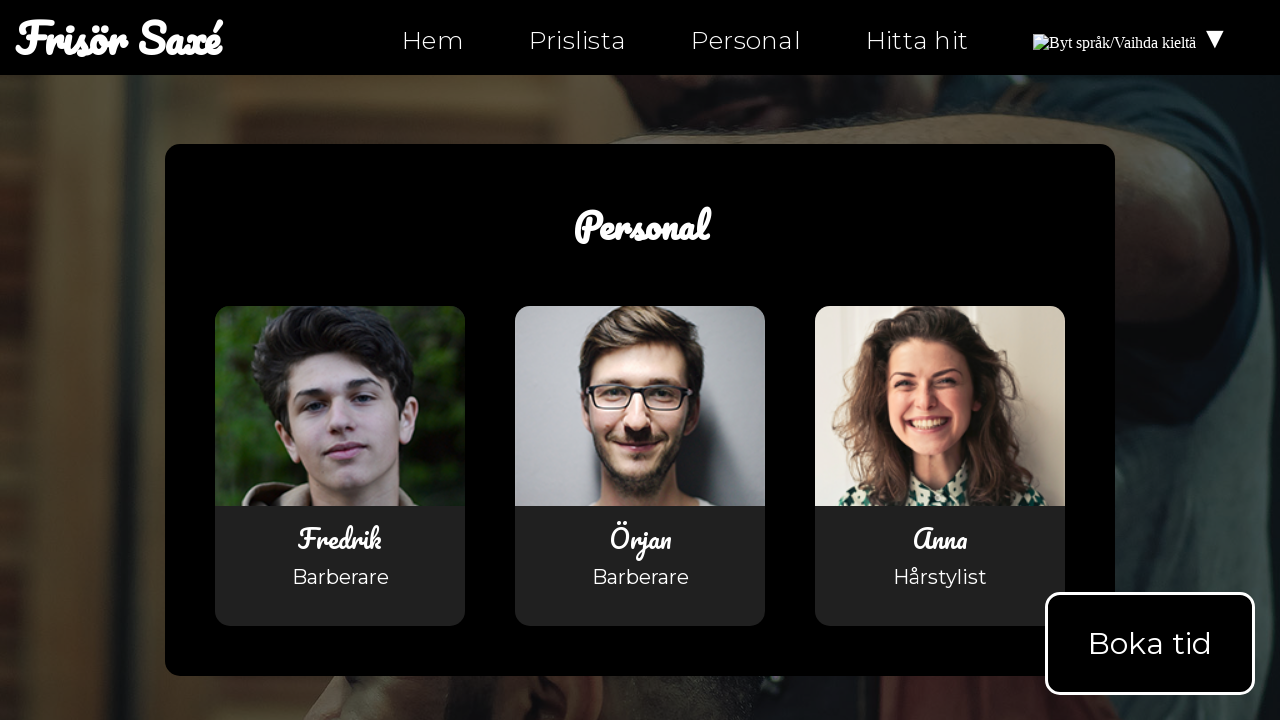

Located all images on personal.html
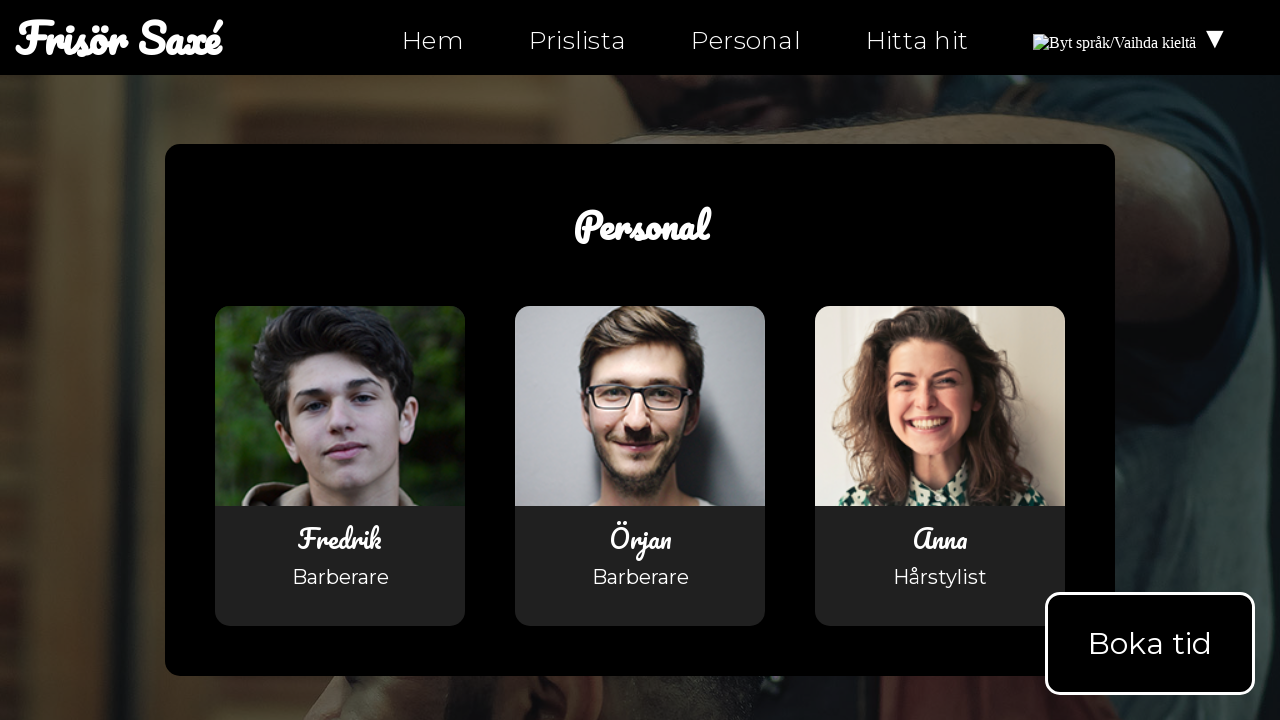

Retrieved src attribute from image: https://upload.wikimedia.org/wikipedia/commons/4/4c/Flag_of_Sweden.svg
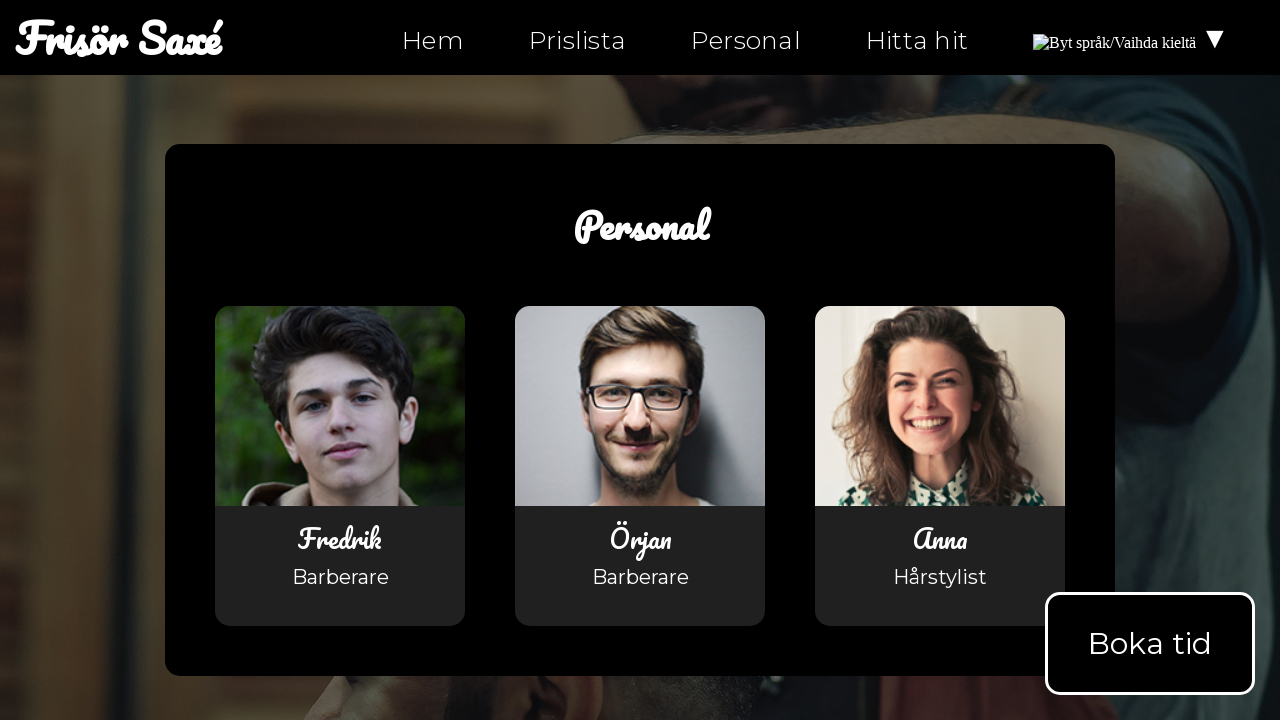

Asserted image src is valid: https://upload.wikimedia.org/wikipedia/commons/4/4c/Flag_of_Sweden.svg
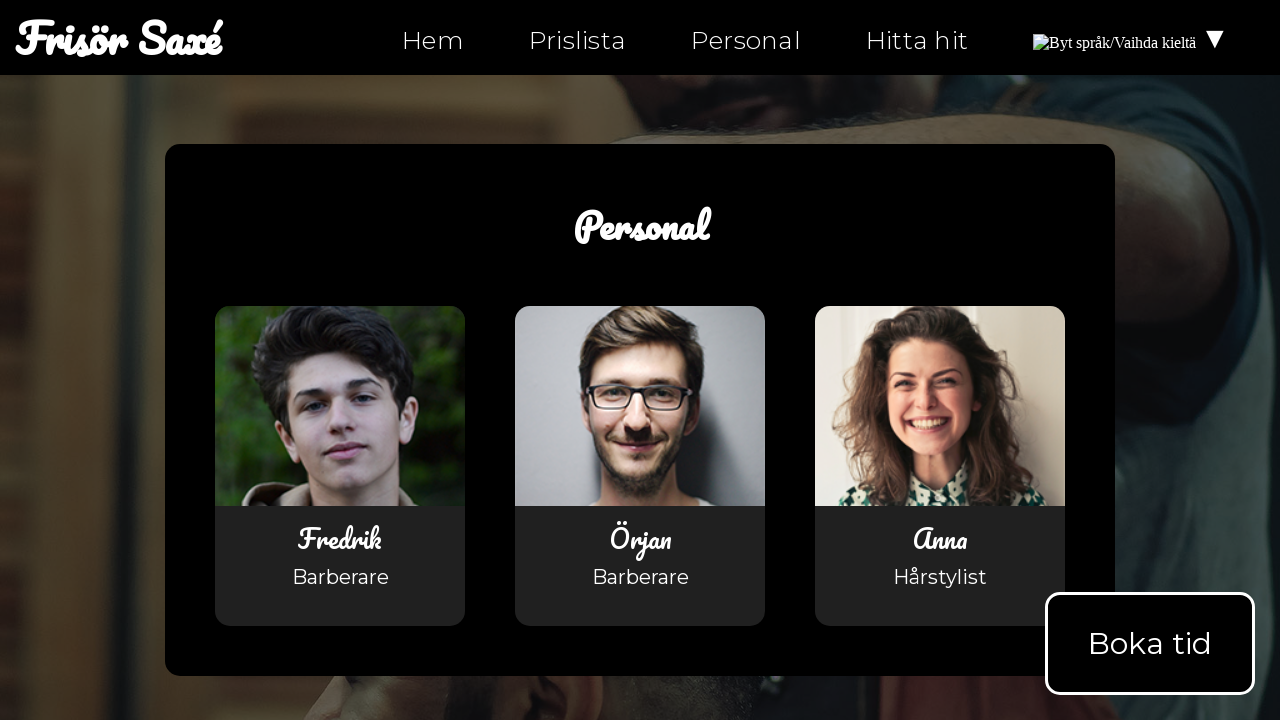

Retrieved src attribute from image: https://upload.wikimedia.org/wikipedia/commons/4/4c/Flag_of_Sweden.svg
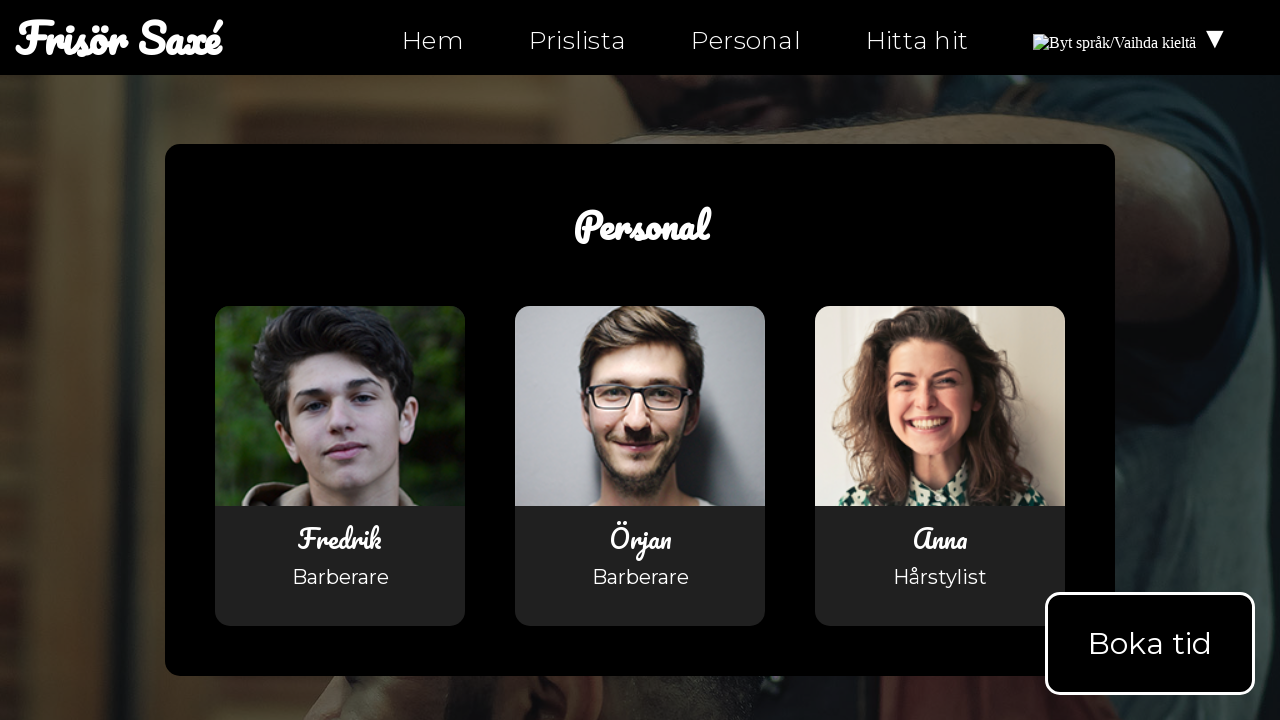

Asserted image src is valid: https://upload.wikimedia.org/wikipedia/commons/4/4c/Flag_of_Sweden.svg
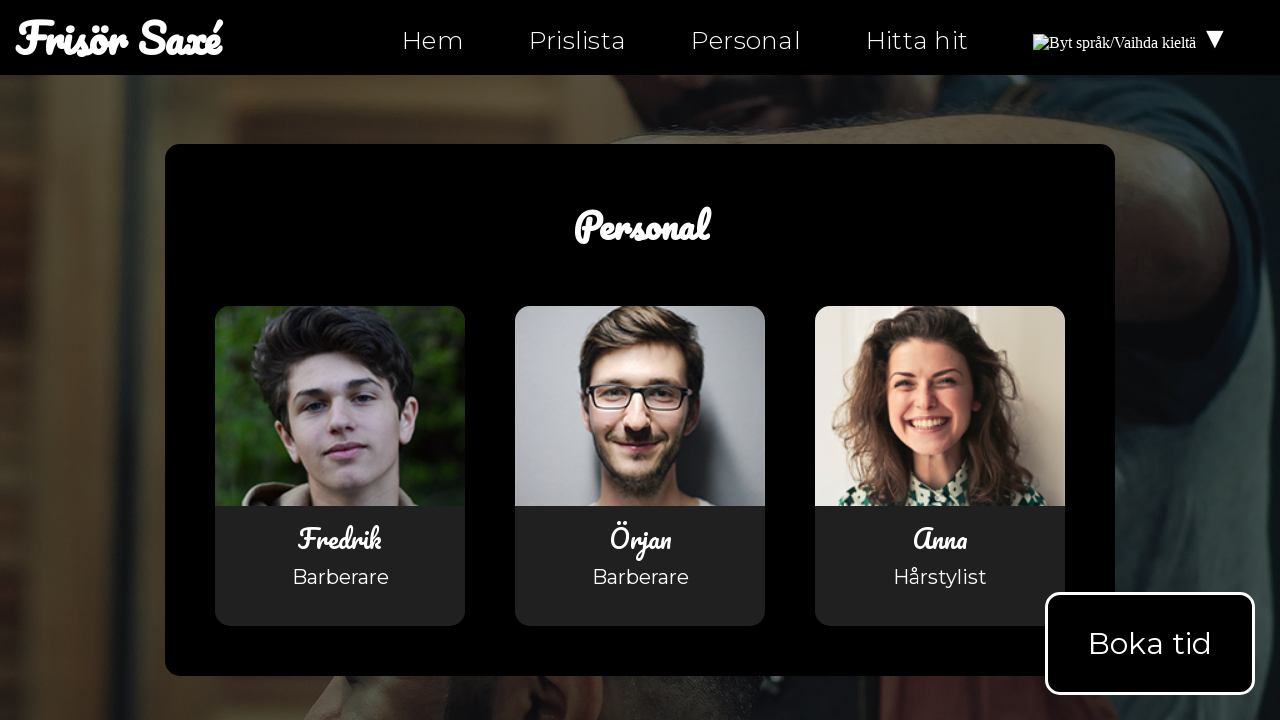

Retrieved src attribute from image: https://upload.wikimedia.org/wikipedia/commons/b/bc/Flag_of_Finland.svg
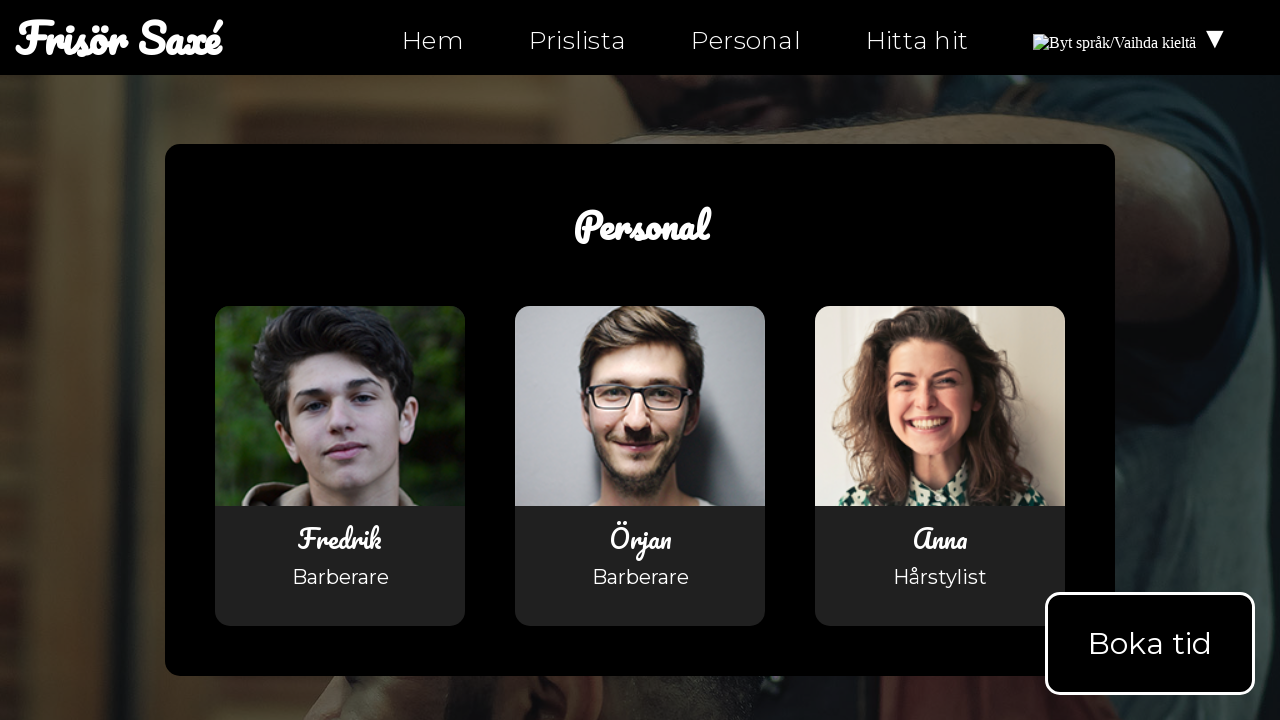

Asserted image src is valid: https://upload.wikimedia.org/wikipedia/commons/b/bc/Flag_of_Finland.svg
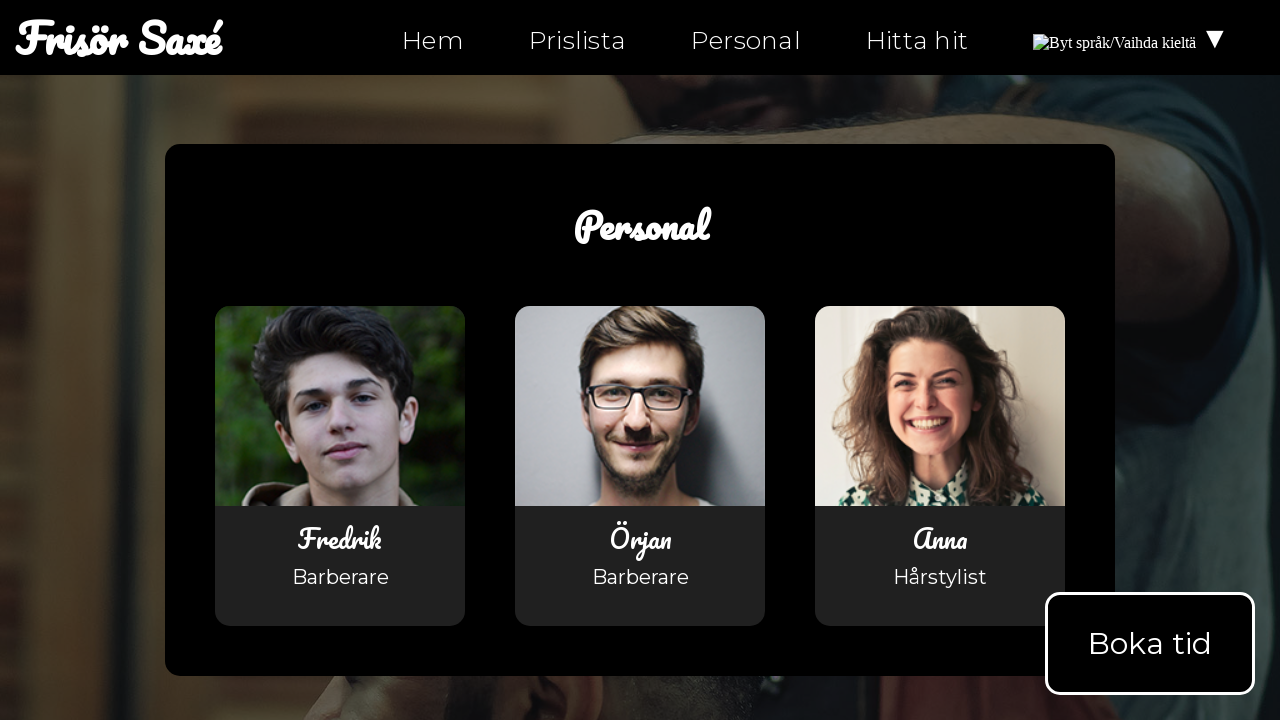

Retrieved src attribute from image: assets/images/bild3.jpg
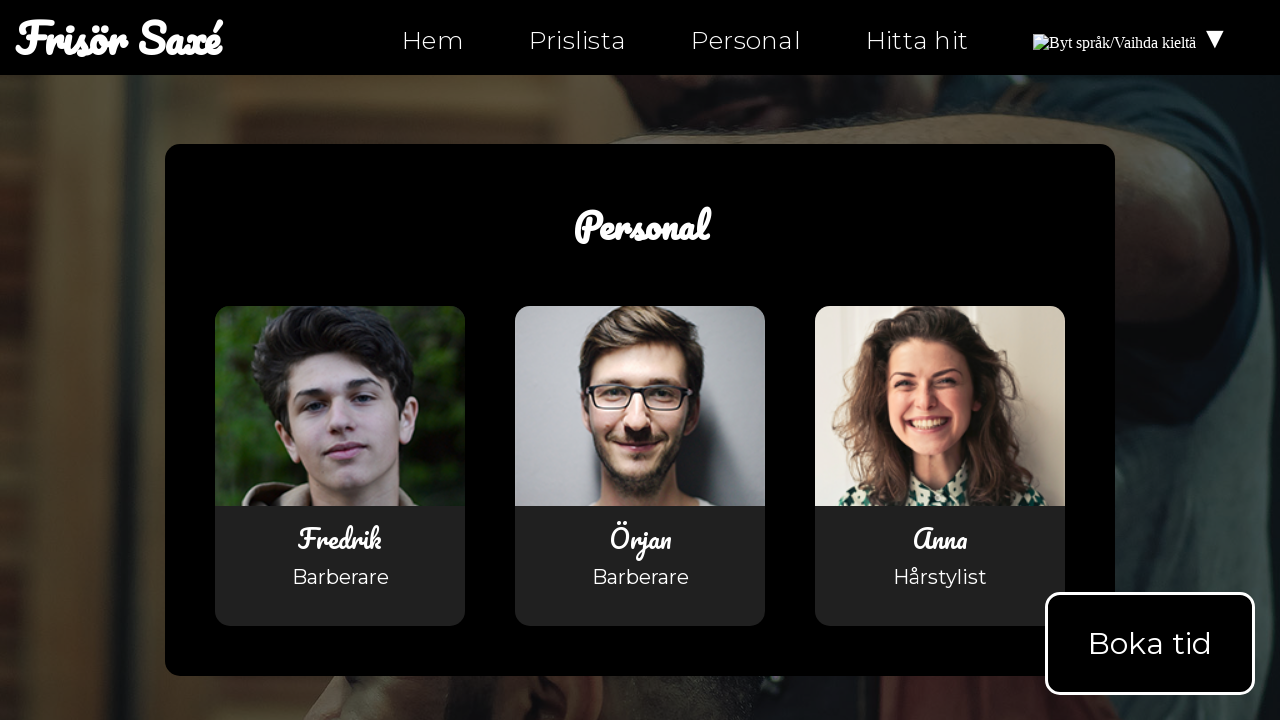

Asserted image src is valid: assets/images/bild3.jpg
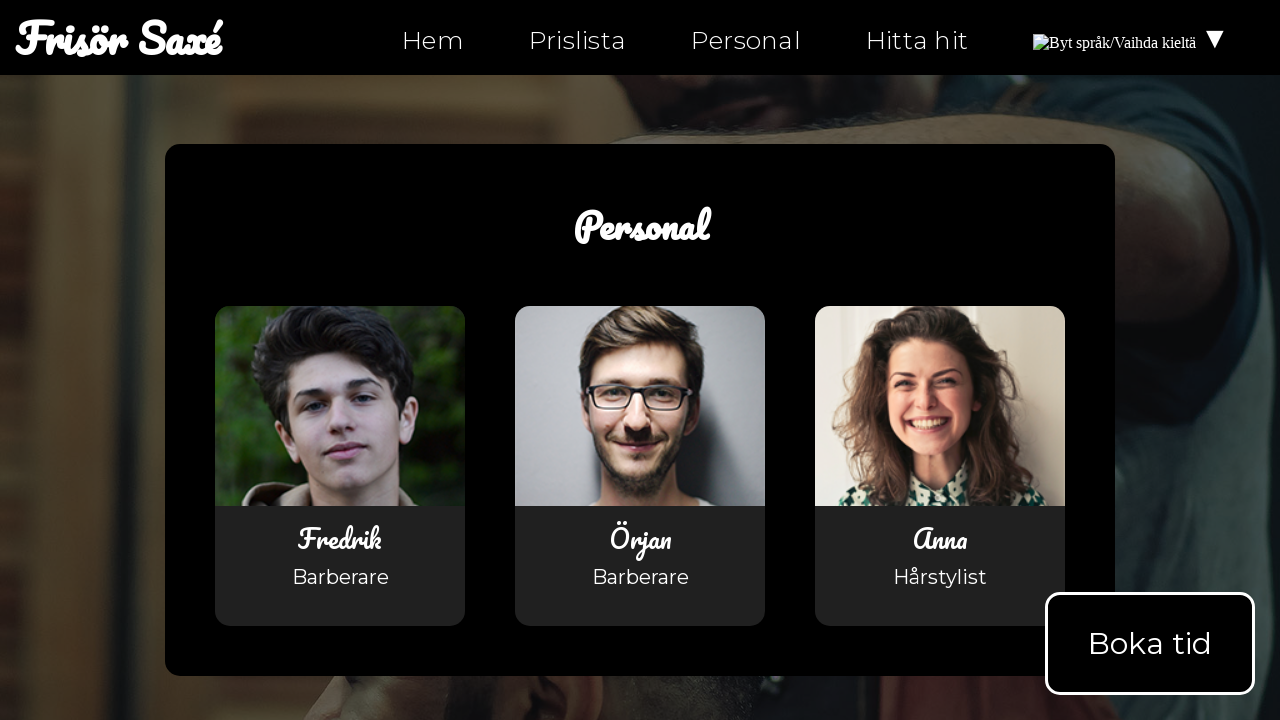

Retrieved src attribute from image: assets/images/fredrik_ortqvist.png
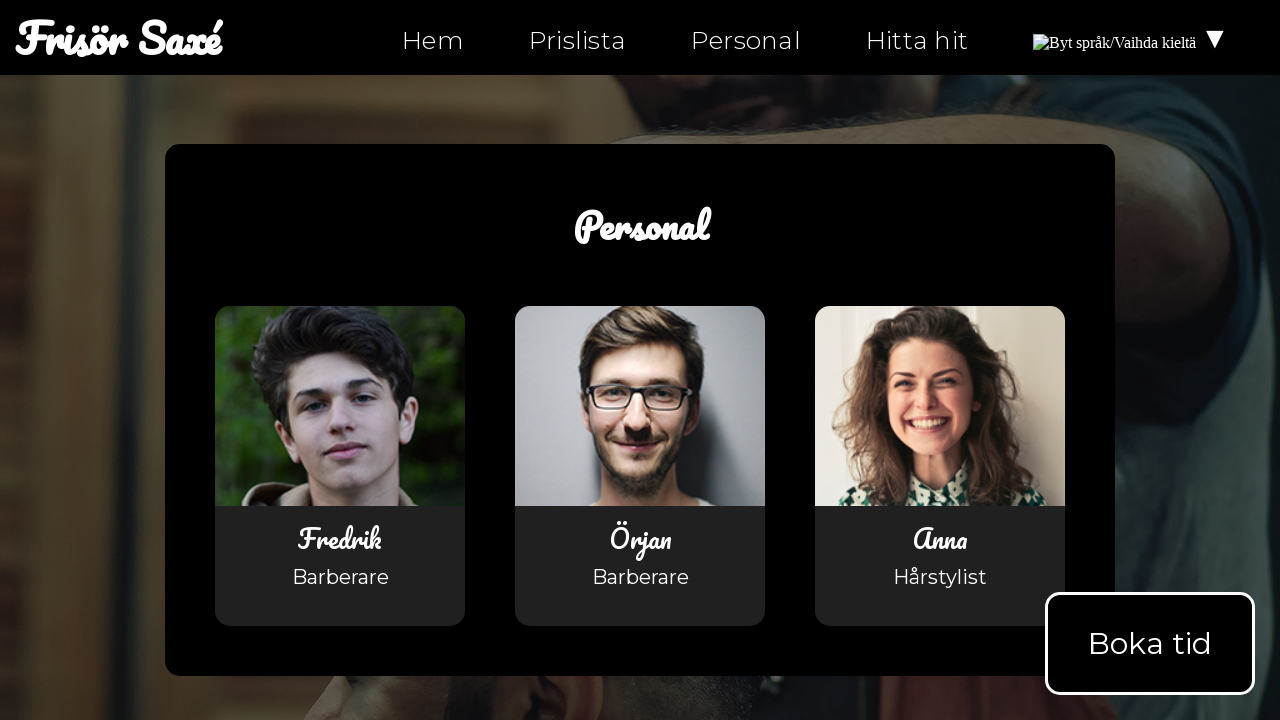

Asserted image src is valid: assets/images/fredrik_ortqvist.png
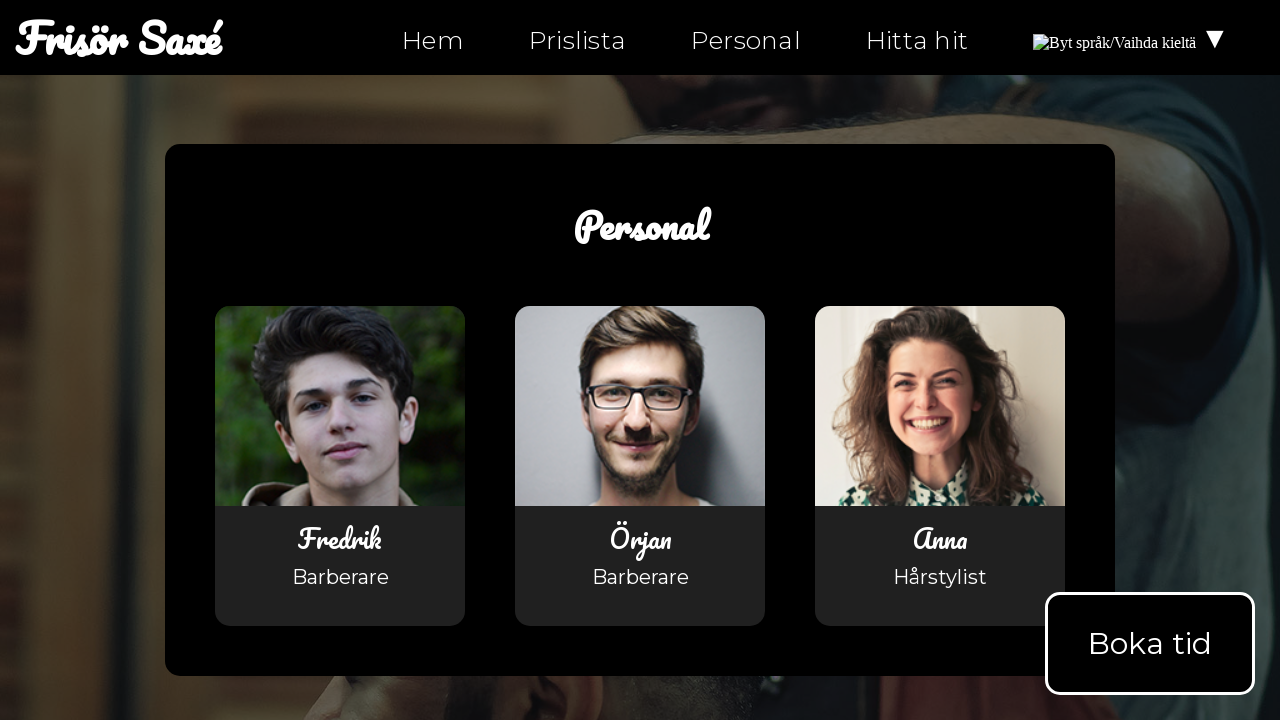

Retrieved src attribute from image: assets/images/orjan_johansson.png
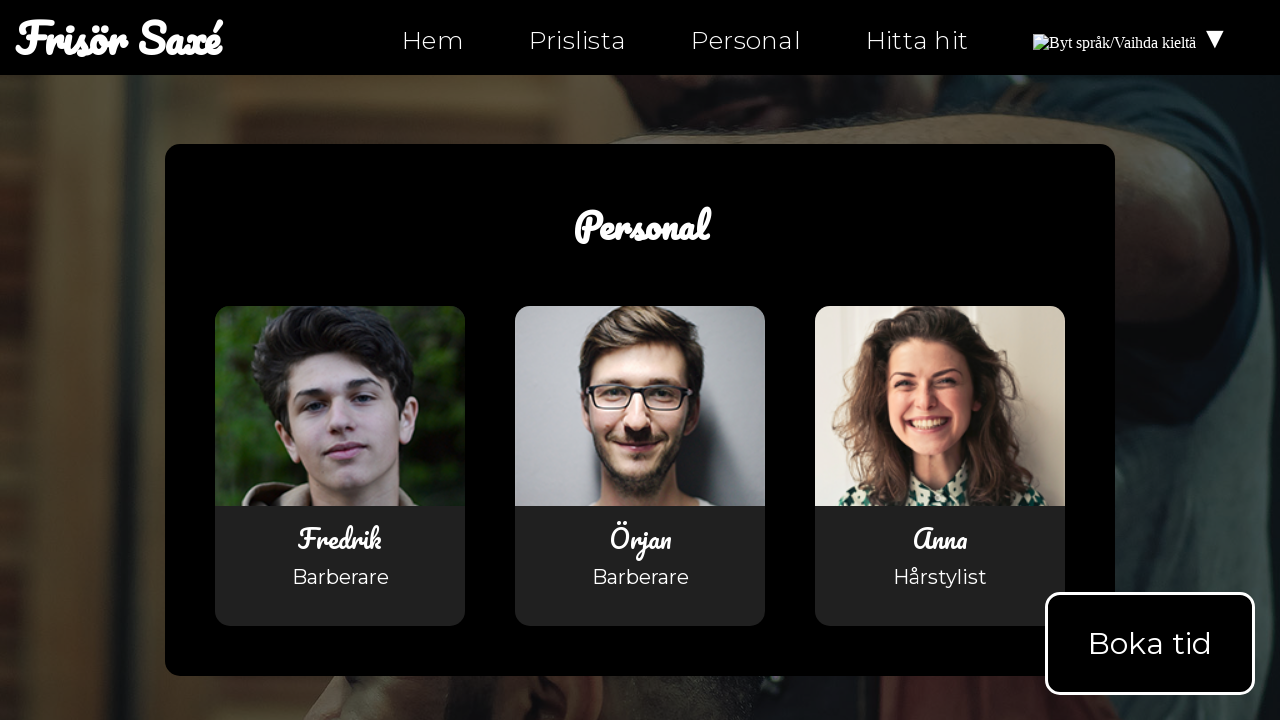

Asserted image src is valid: assets/images/orjan_johansson.png
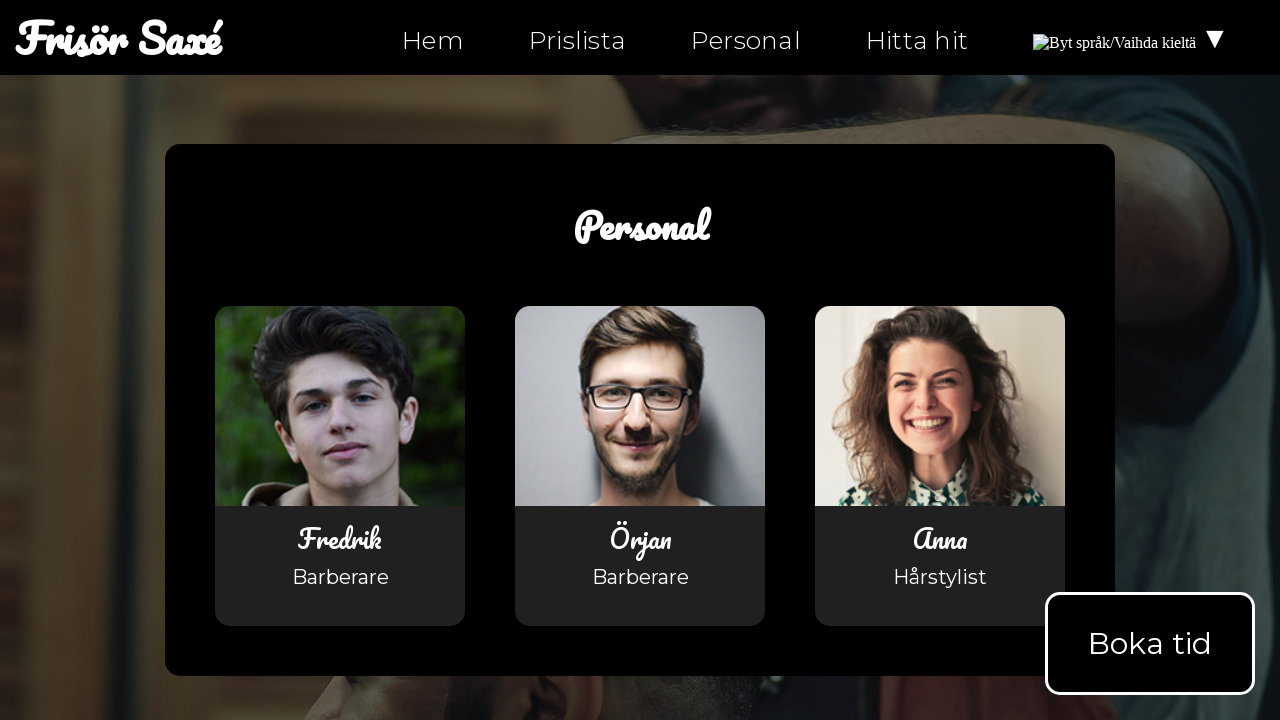

Retrieved src attribute from image: assets/images/anna_pettersson.png
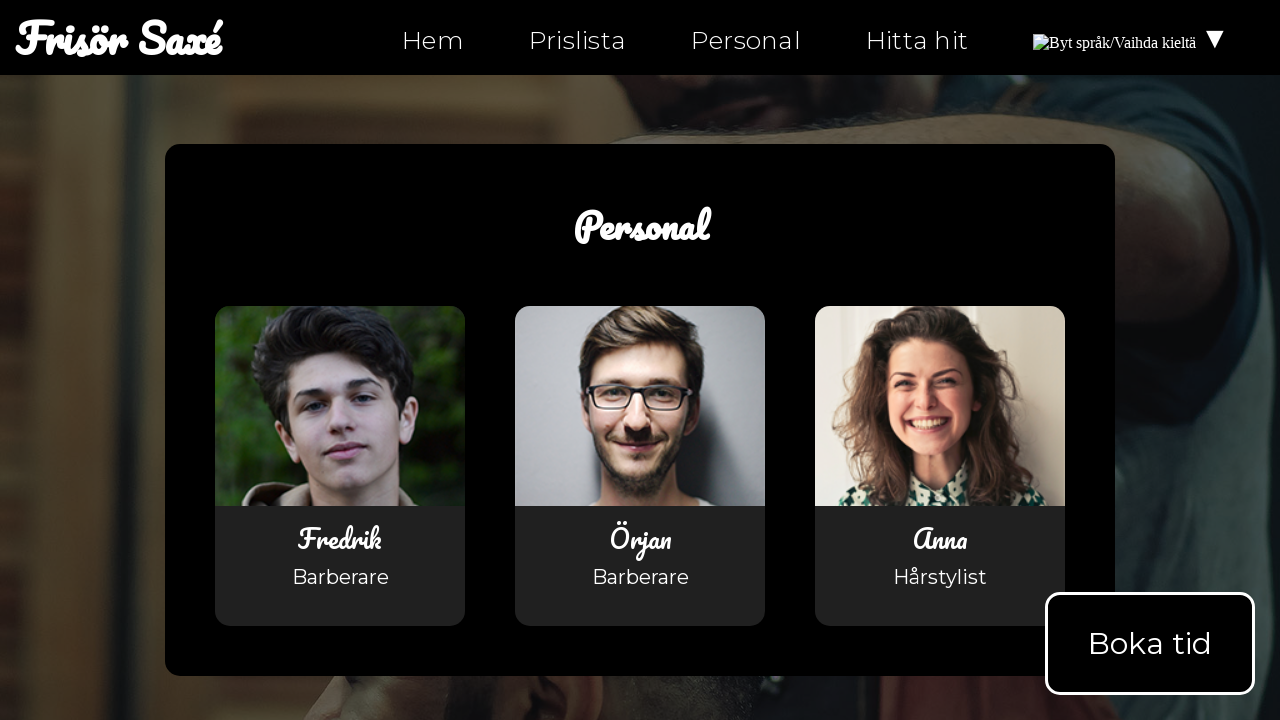

Asserted image src is valid: assets/images/anna_pettersson.png
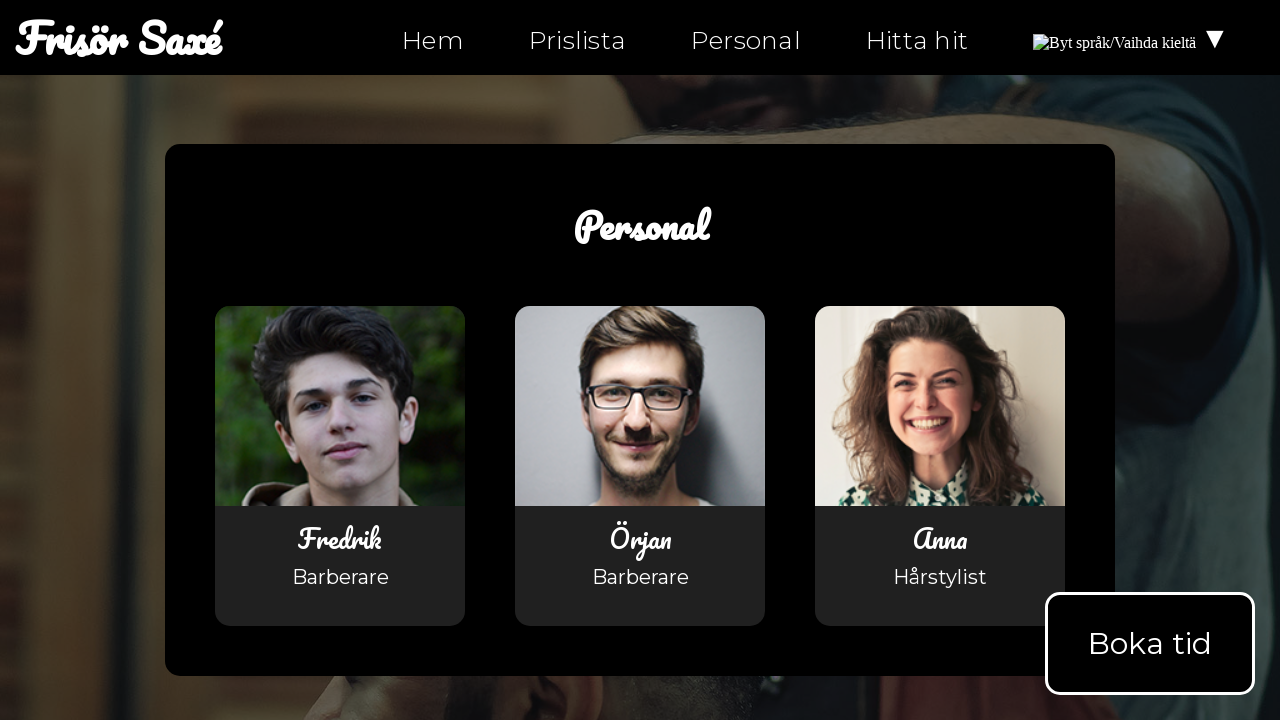

Navigated to hitta-hit.html
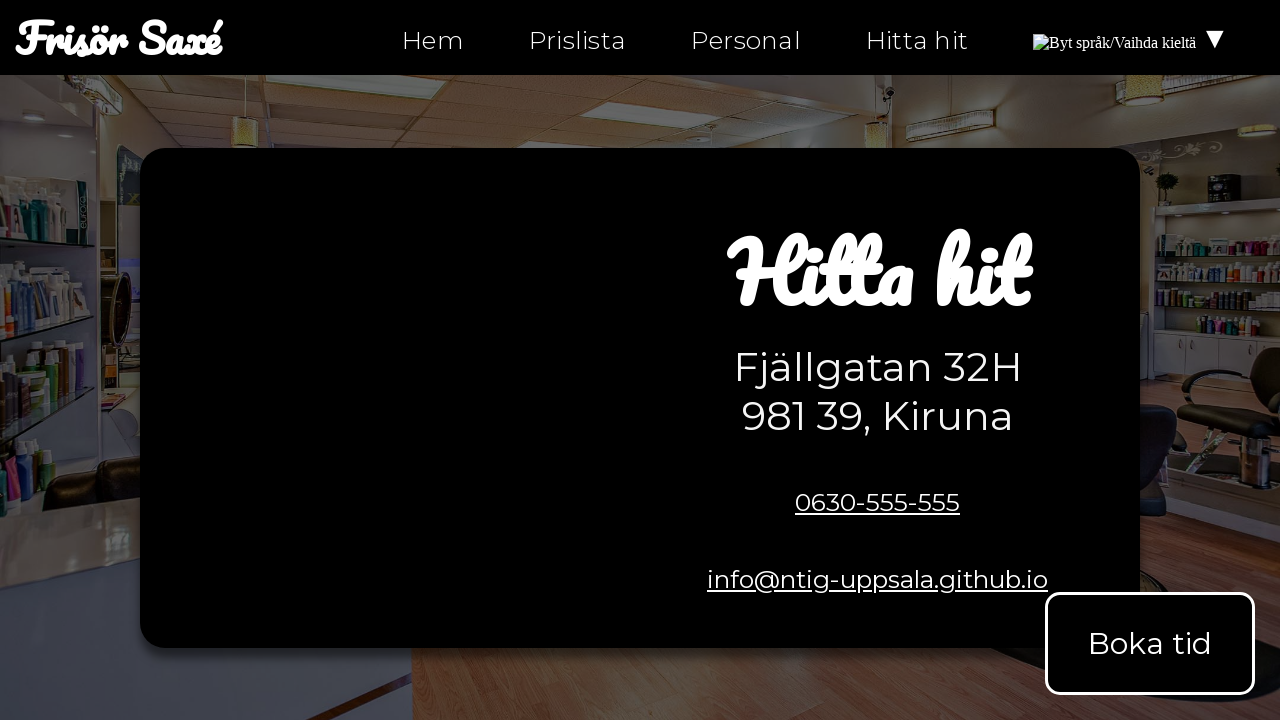

Located all images on hitta-hit.html
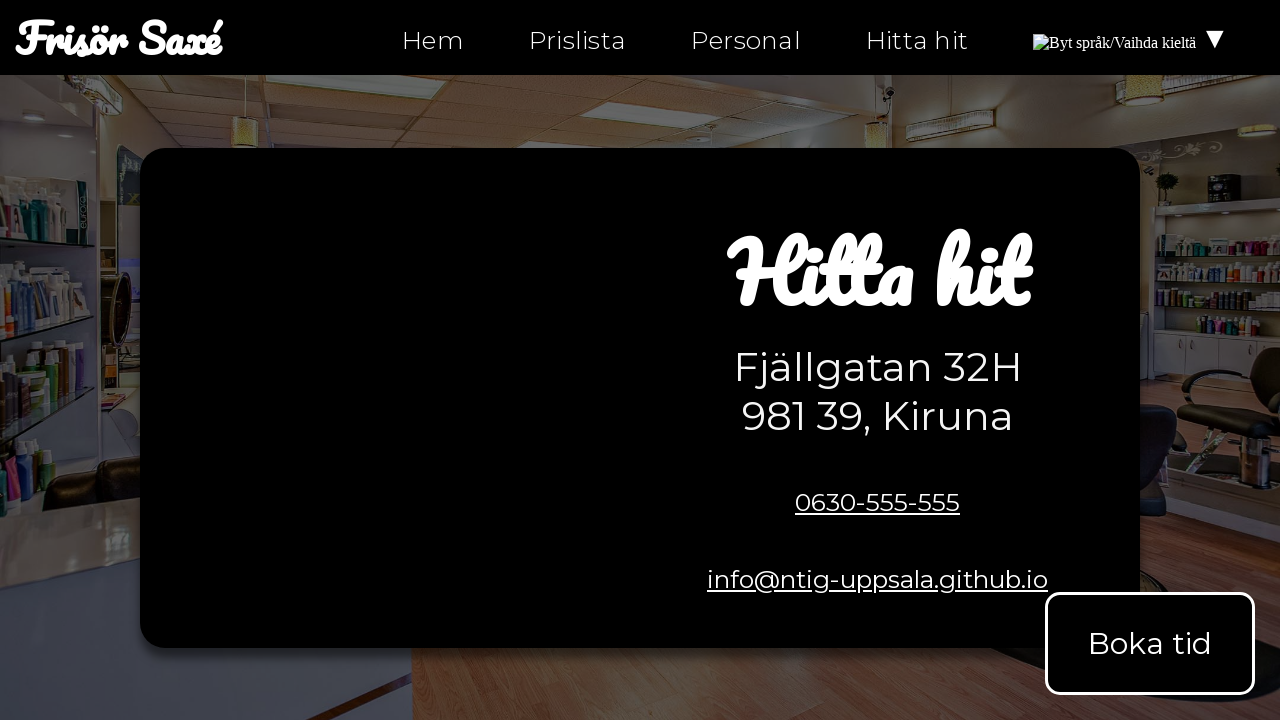

Retrieved src attribute from image: https://upload.wikimedia.org/wikipedia/commons/4/4c/Flag_of_Sweden.svg
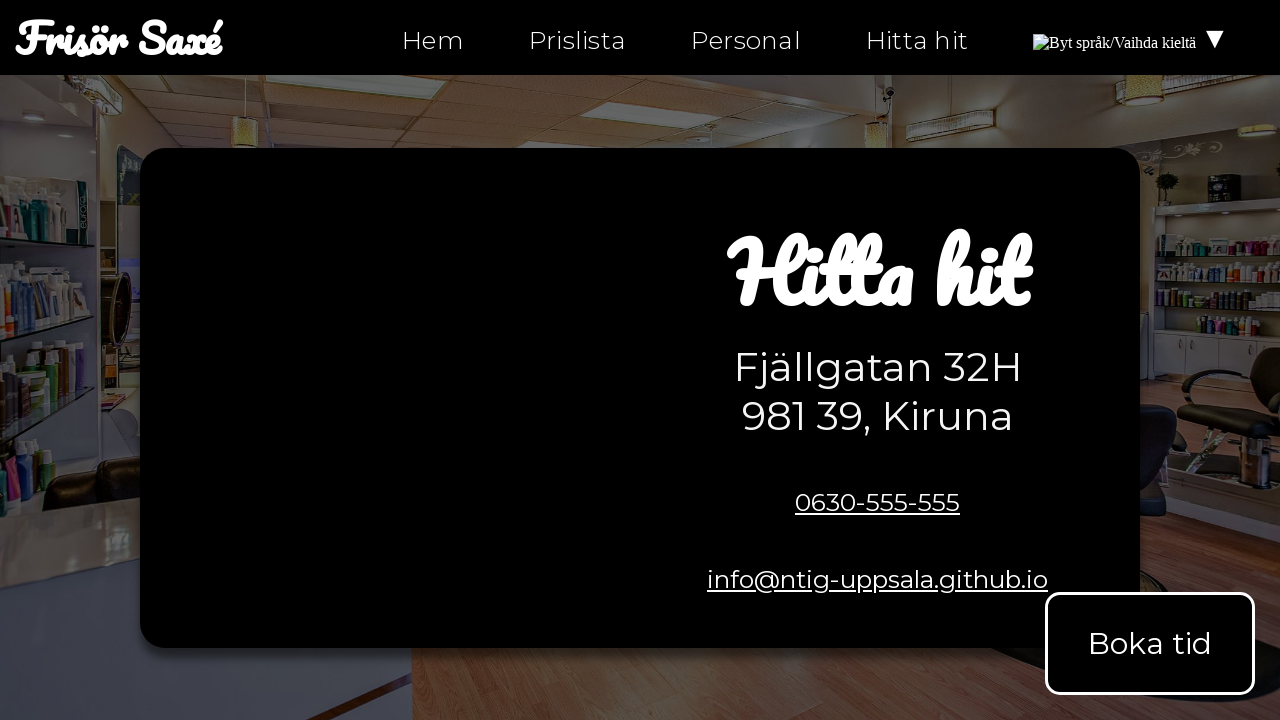

Asserted image src is valid: https://upload.wikimedia.org/wikipedia/commons/4/4c/Flag_of_Sweden.svg
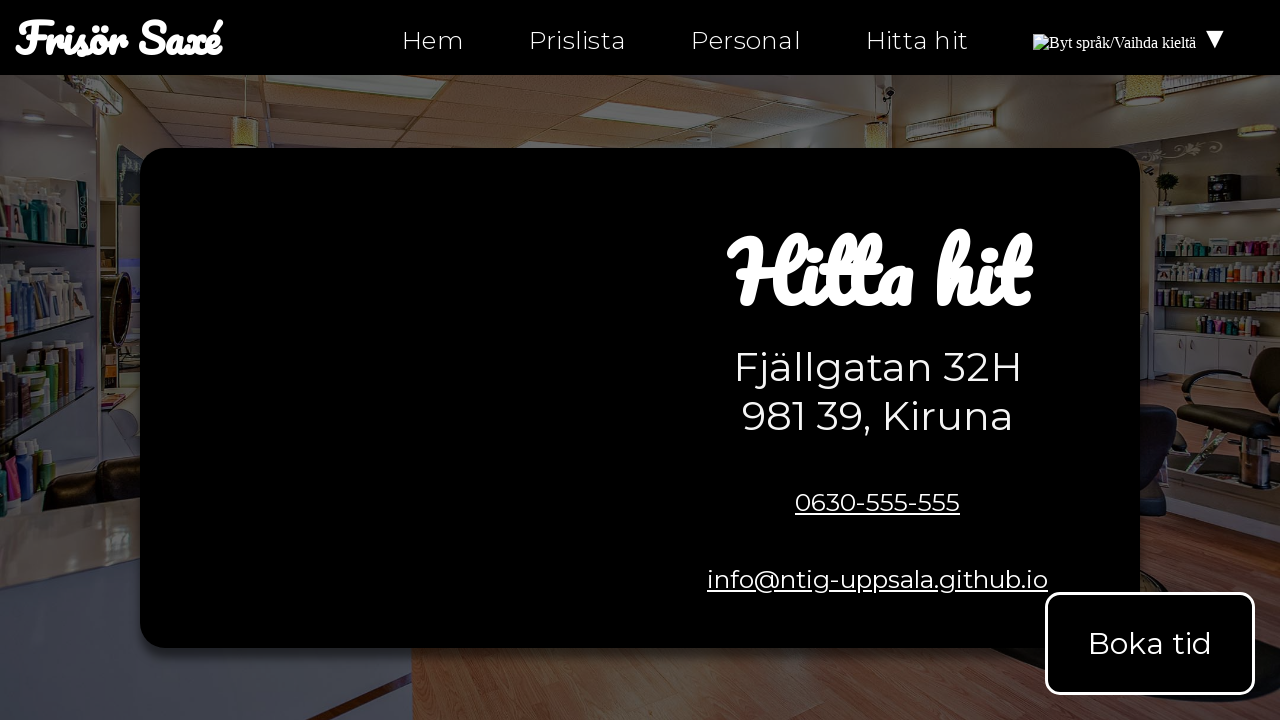

Retrieved src attribute from image: https://upload.wikimedia.org/wikipedia/commons/4/4c/Flag_of_Sweden.svg
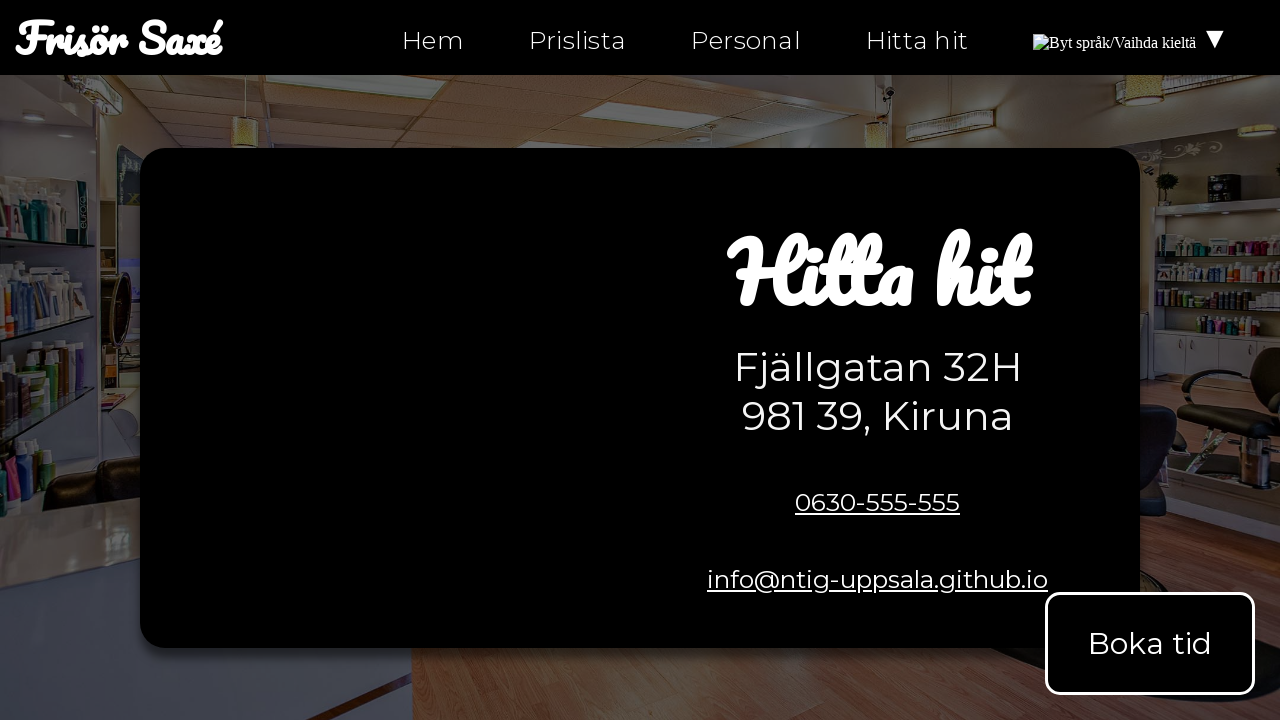

Asserted image src is valid: https://upload.wikimedia.org/wikipedia/commons/4/4c/Flag_of_Sweden.svg
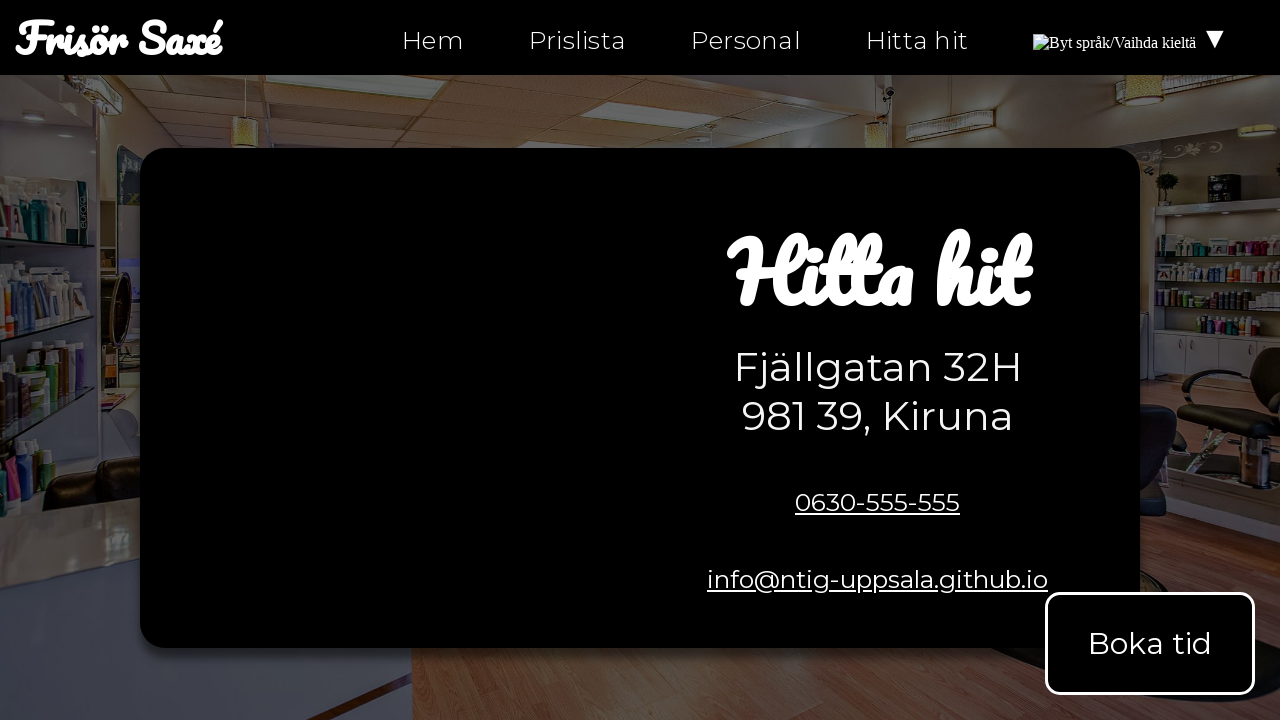

Retrieved src attribute from image: https://upload.wikimedia.org/wikipedia/commons/b/bc/Flag_of_Finland.svg
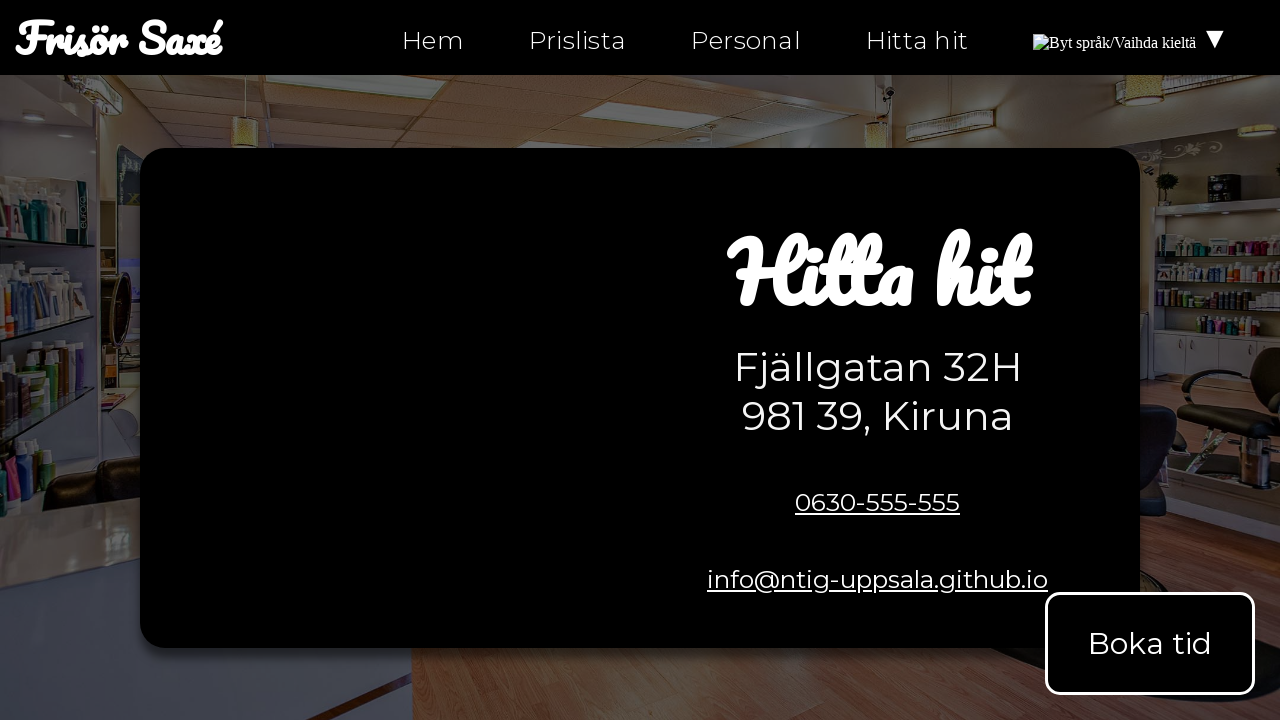

Asserted image src is valid: https://upload.wikimedia.org/wikipedia/commons/b/bc/Flag_of_Finland.svg
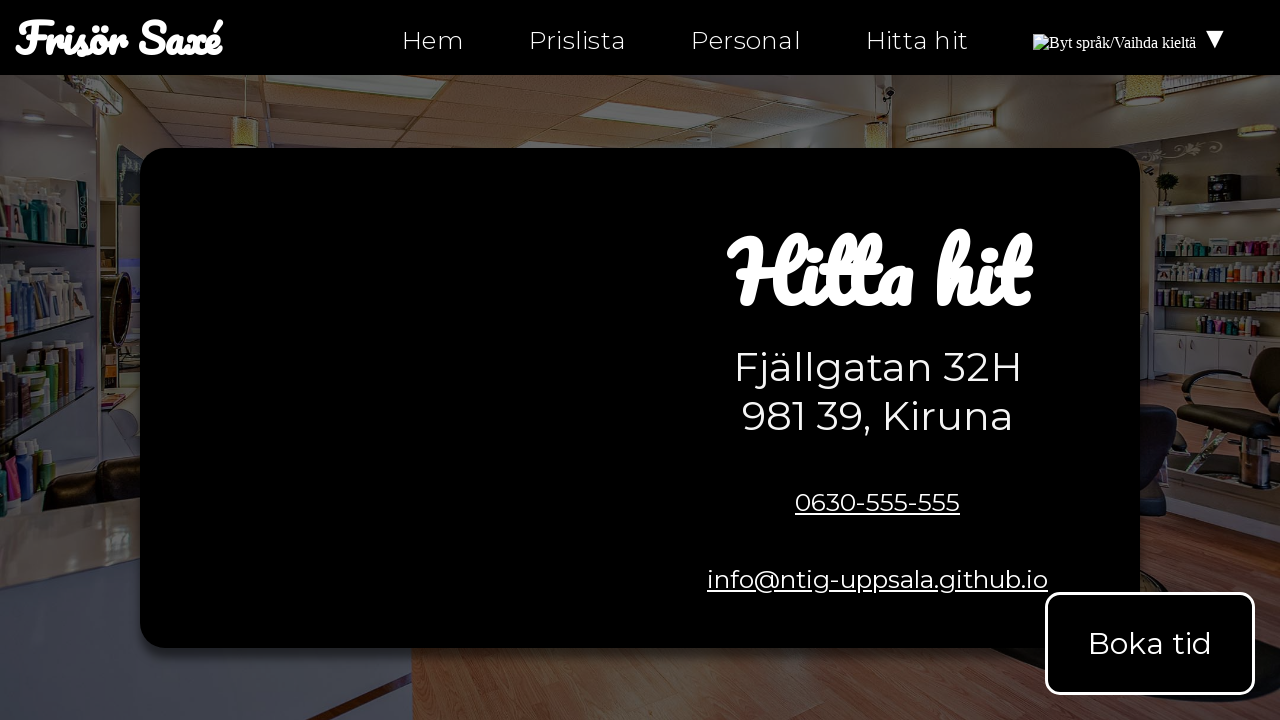

Retrieved src attribute from image: assets/images/bild1.jpg
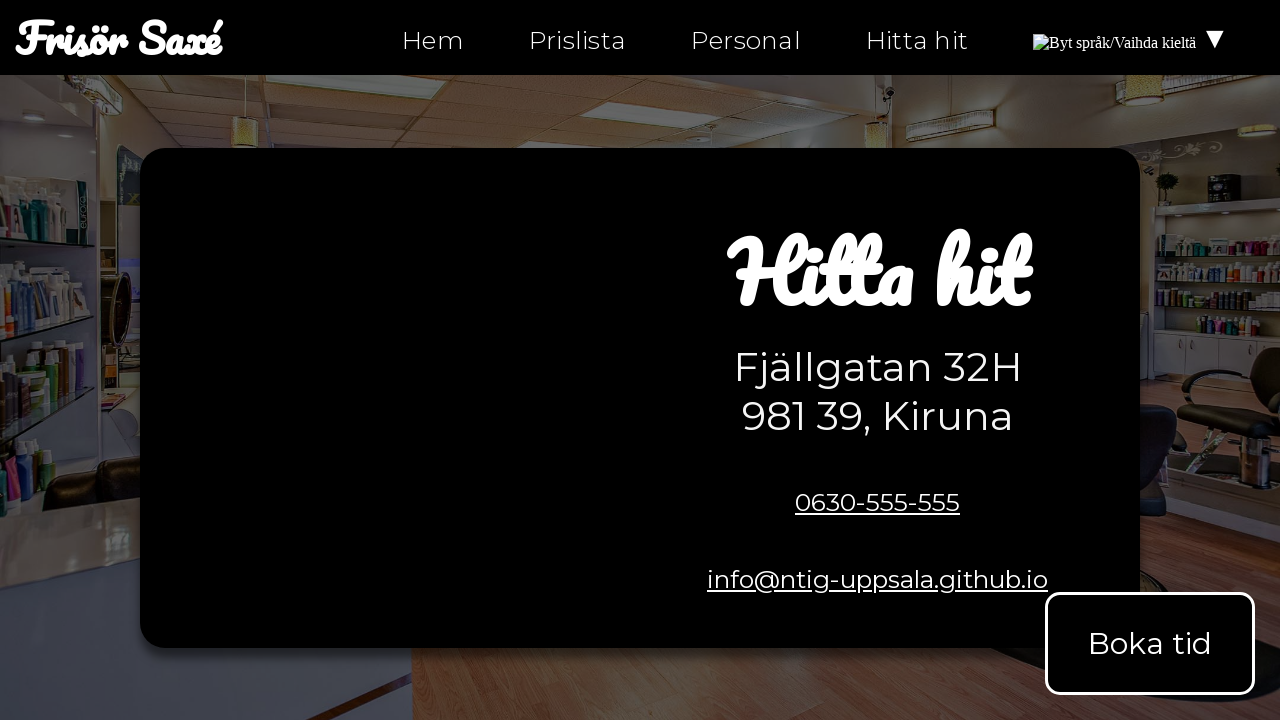

Asserted image src is valid: assets/images/bild1.jpg
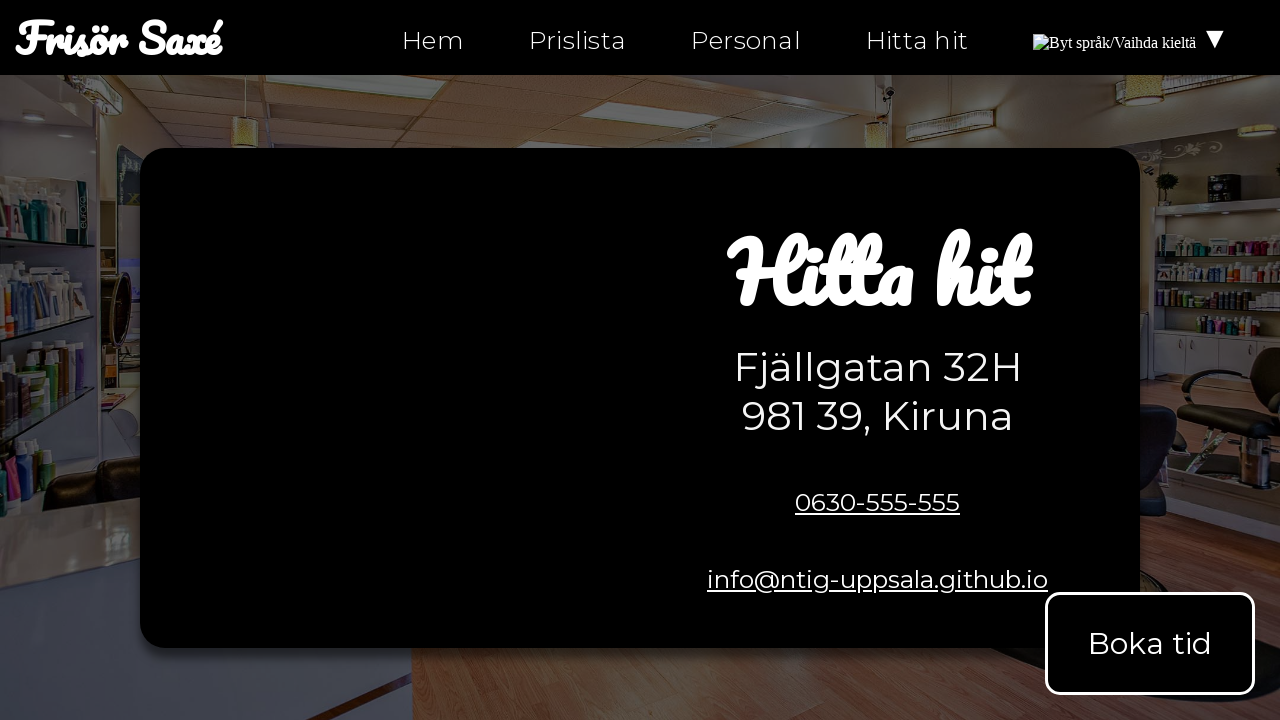

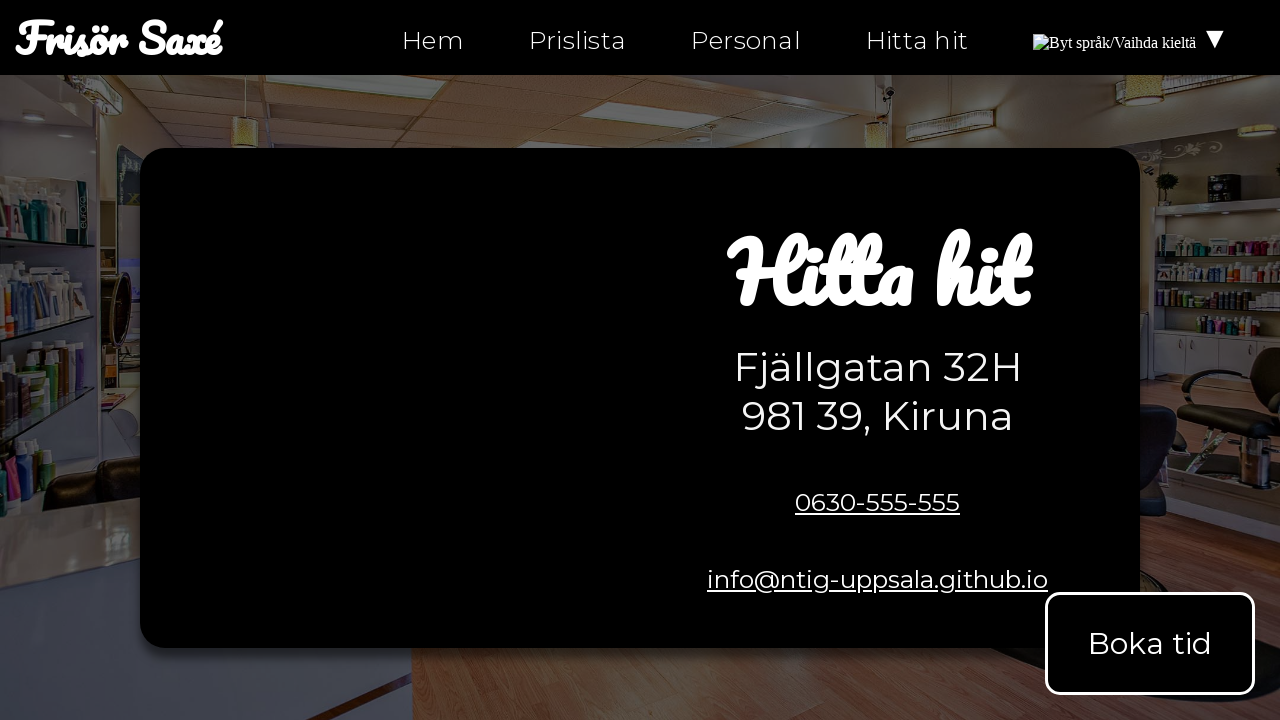